Tests fast keyboard input by rapidly typing numbers 0-9 followed by all lowercase letters a-z without delays.

Starting URL: https://keyboardtester.co/keyboard-tester.html

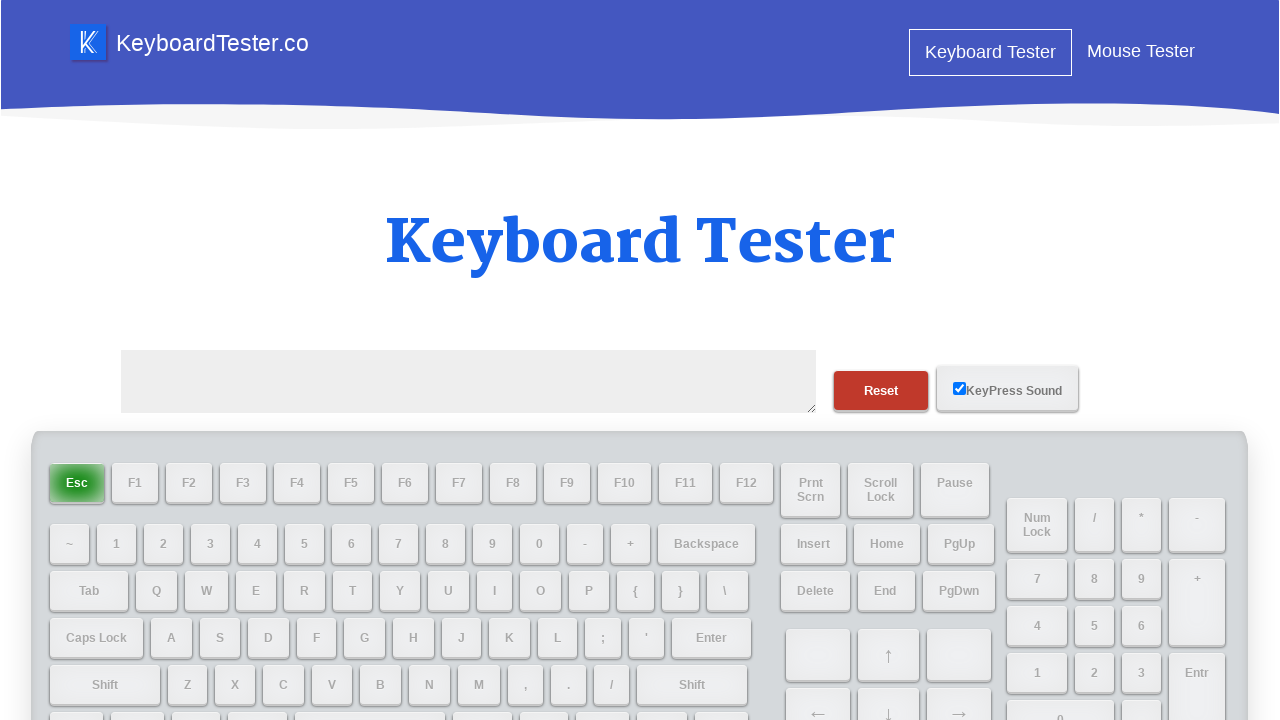

Navigated to keyboard tester website
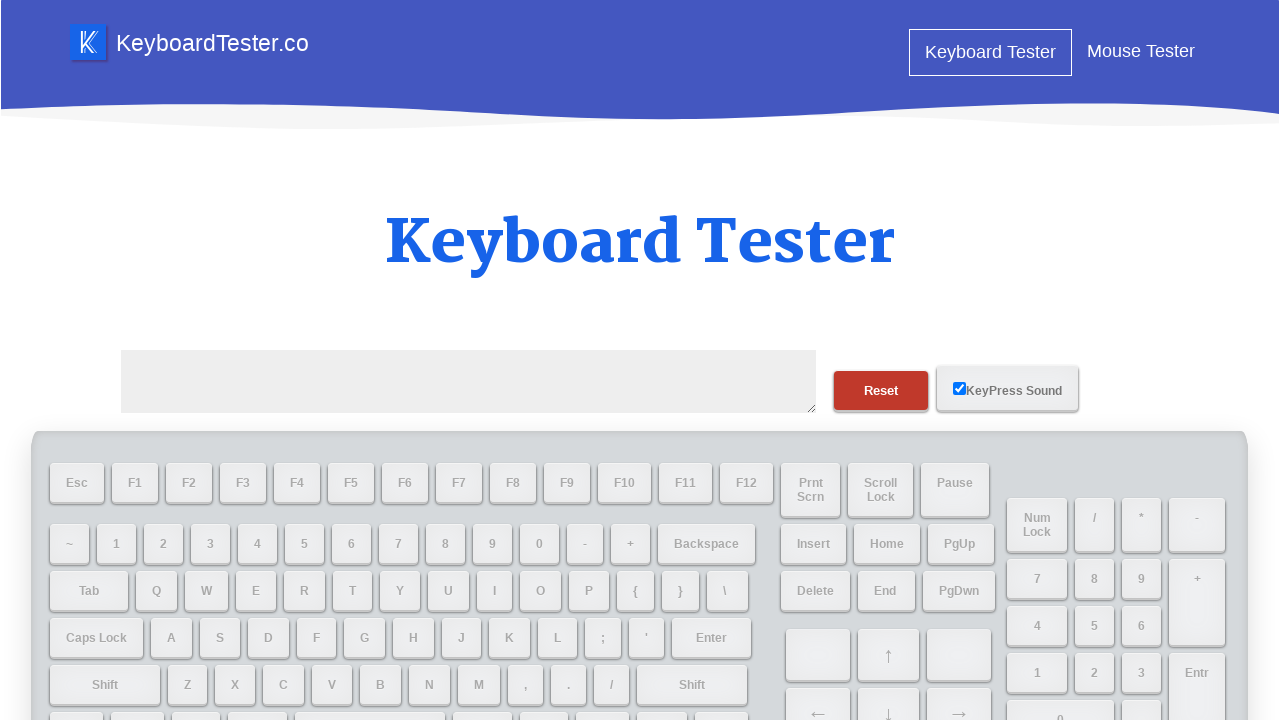

Clicked on test area to focus it at (469, 382) on #testarea
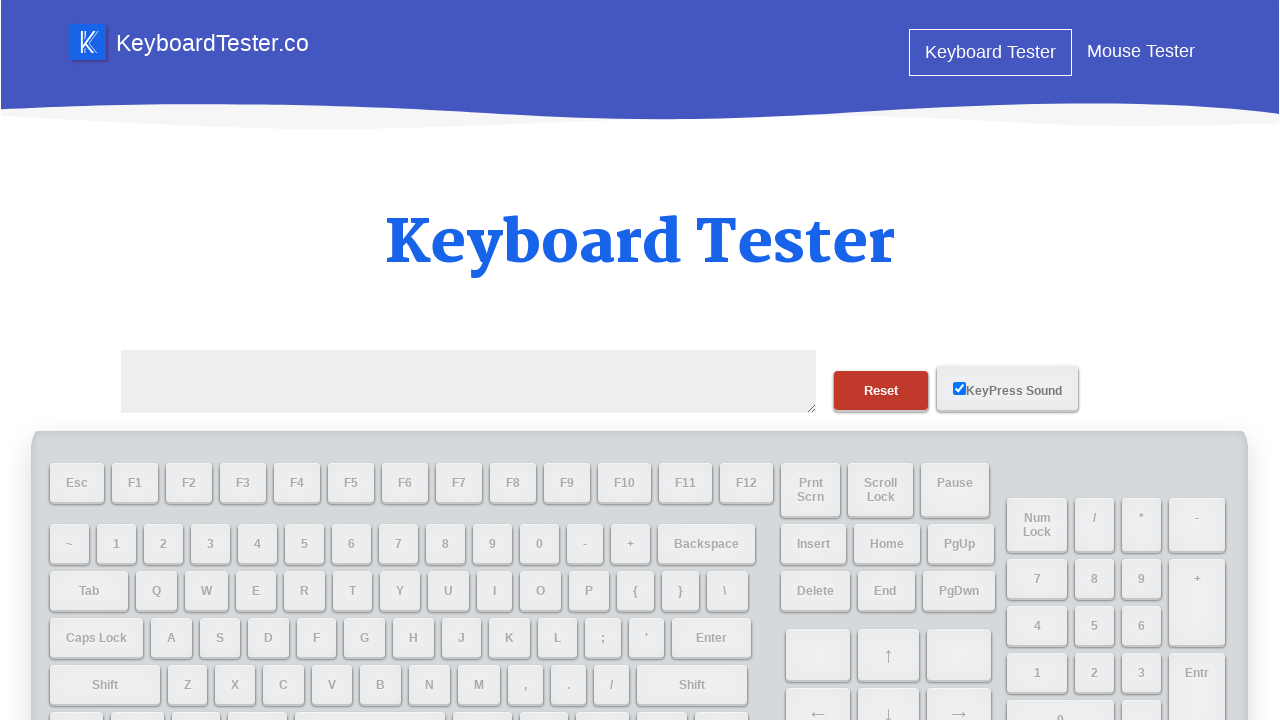

Cleared test area before typing number 0 on #testarea
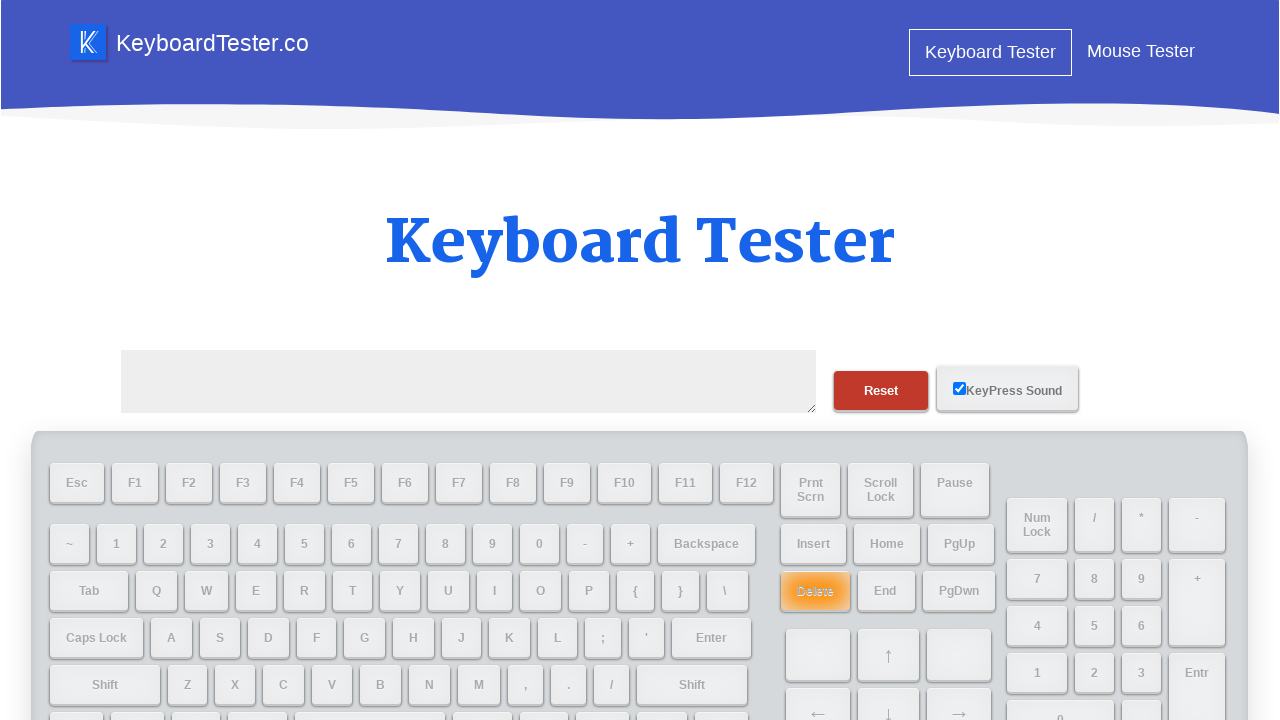

Typed number 0 into test area on #testarea
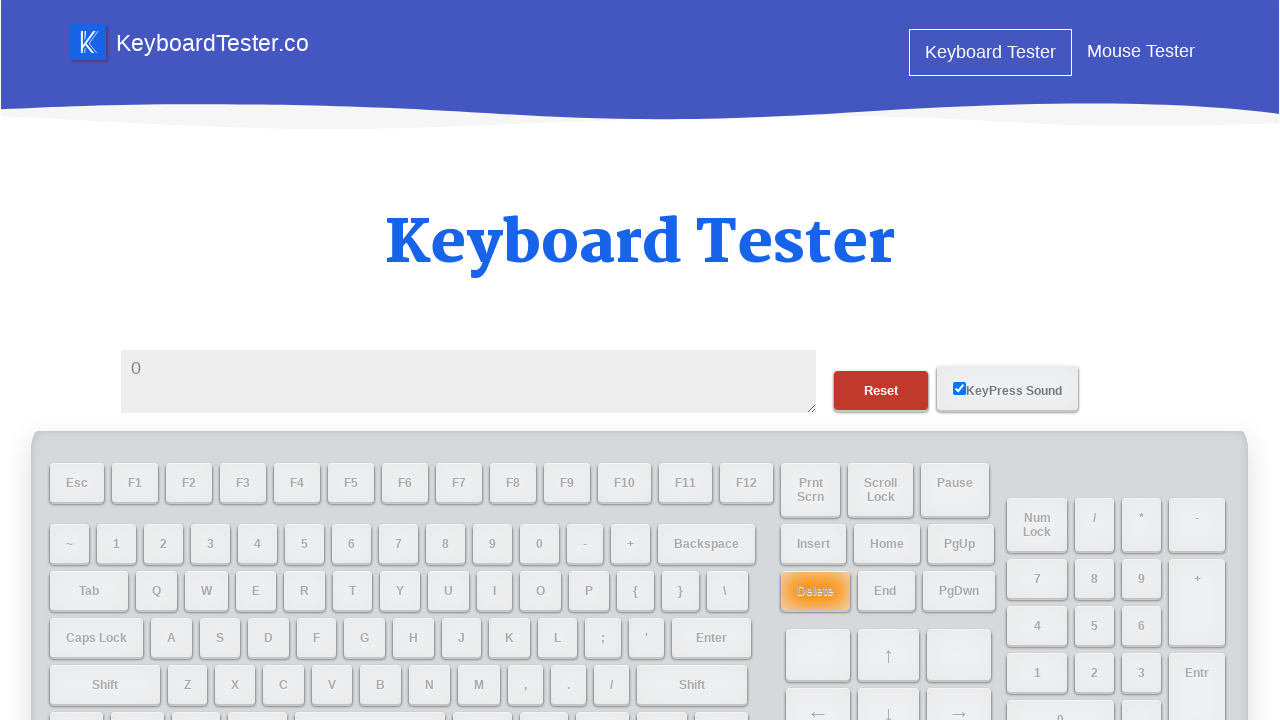

Cleared test area before typing number 1 on #testarea
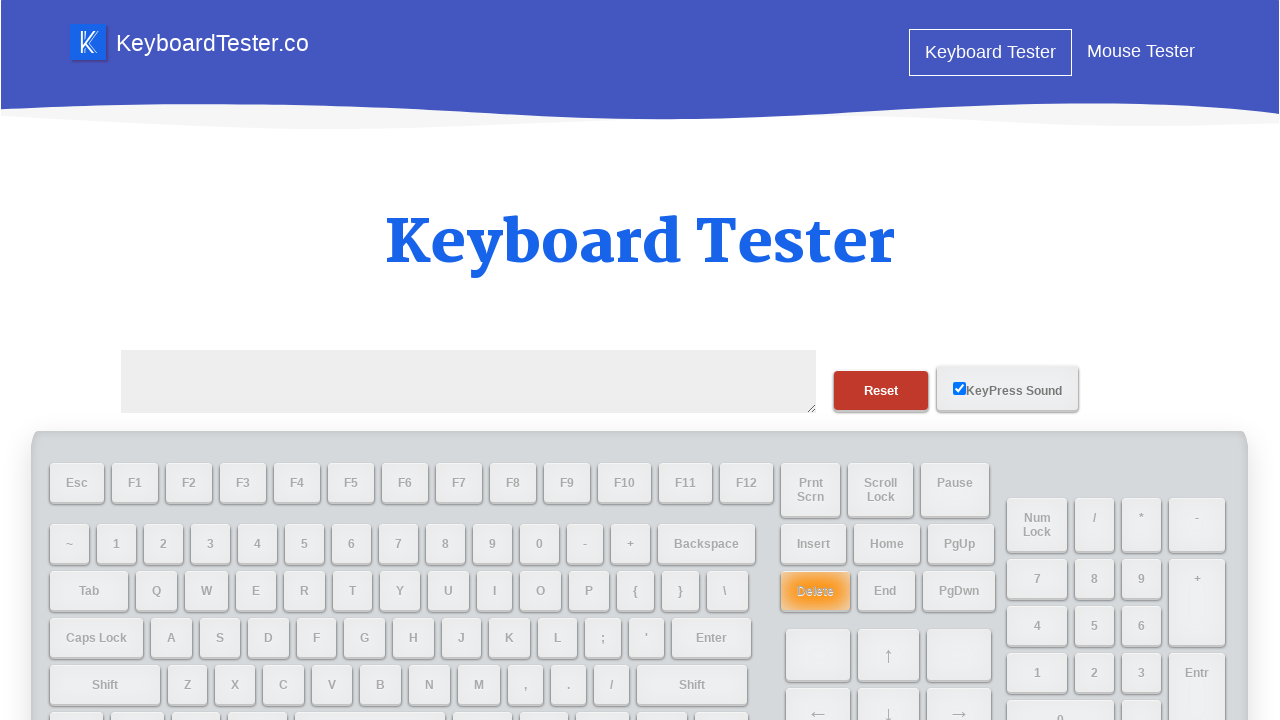

Typed number 1 into test area on #testarea
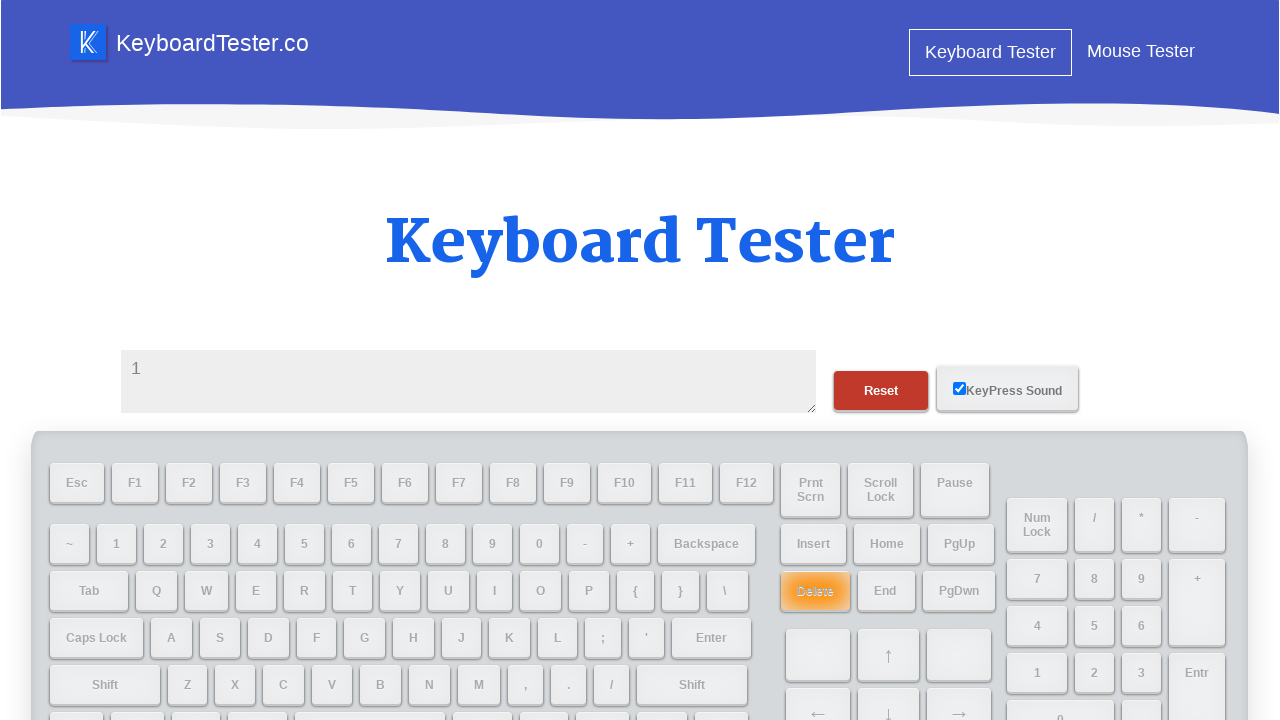

Cleared test area before typing number 2 on #testarea
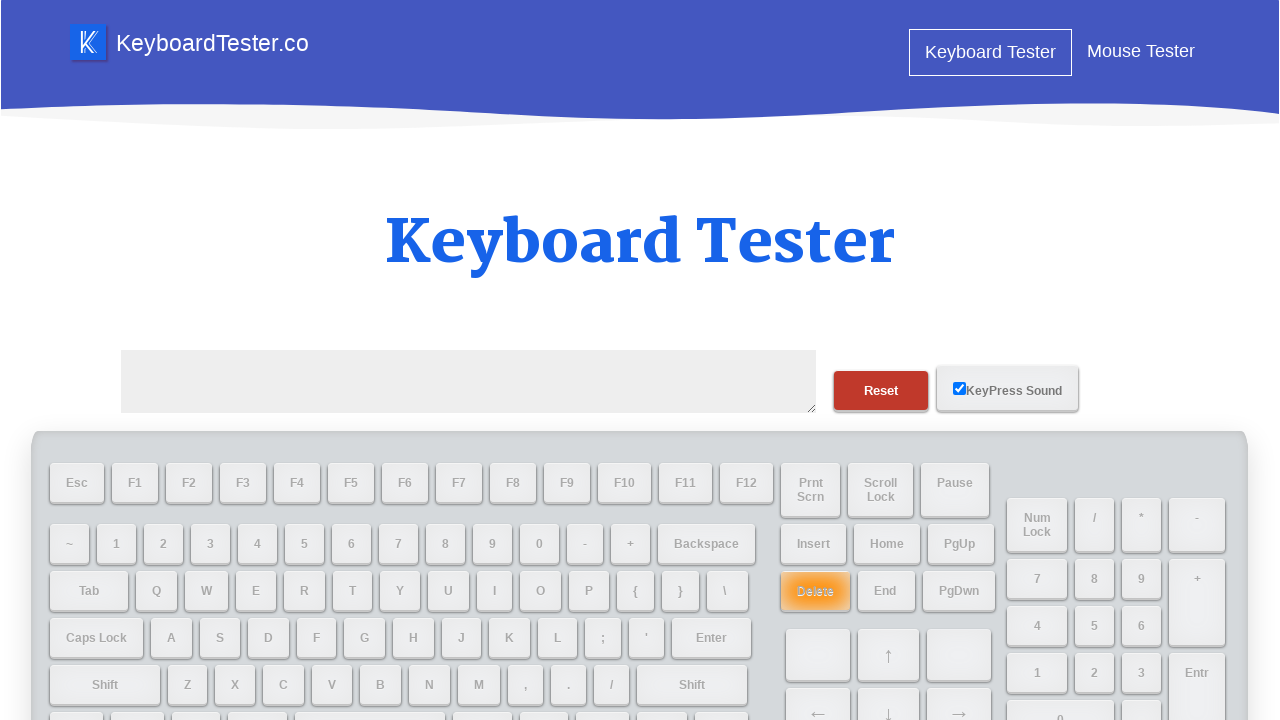

Typed number 2 into test area on #testarea
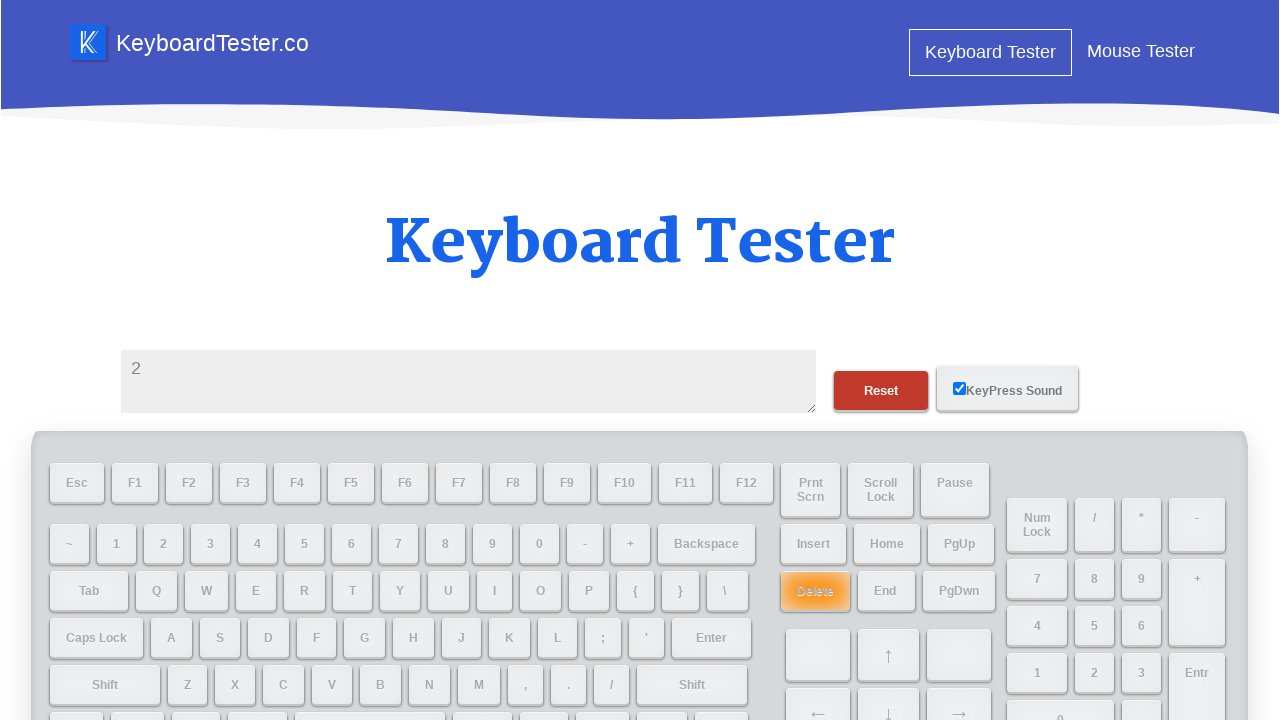

Cleared test area before typing number 3 on #testarea
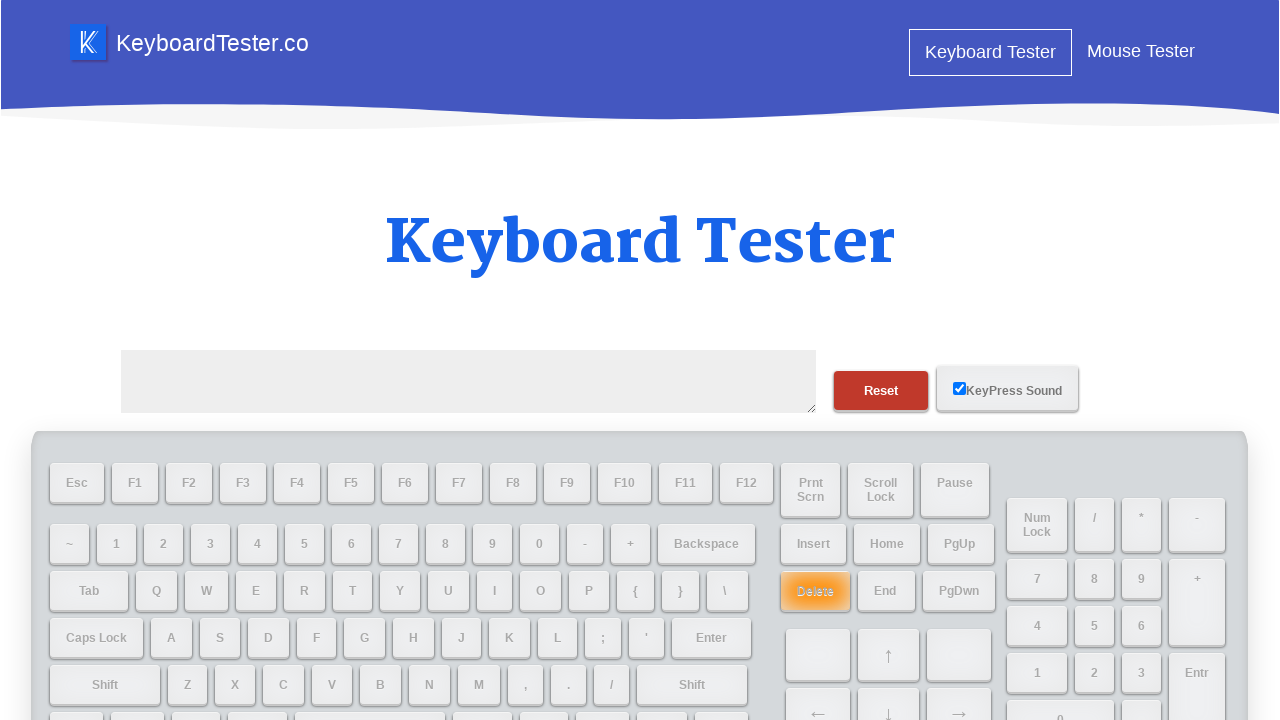

Typed number 3 into test area on #testarea
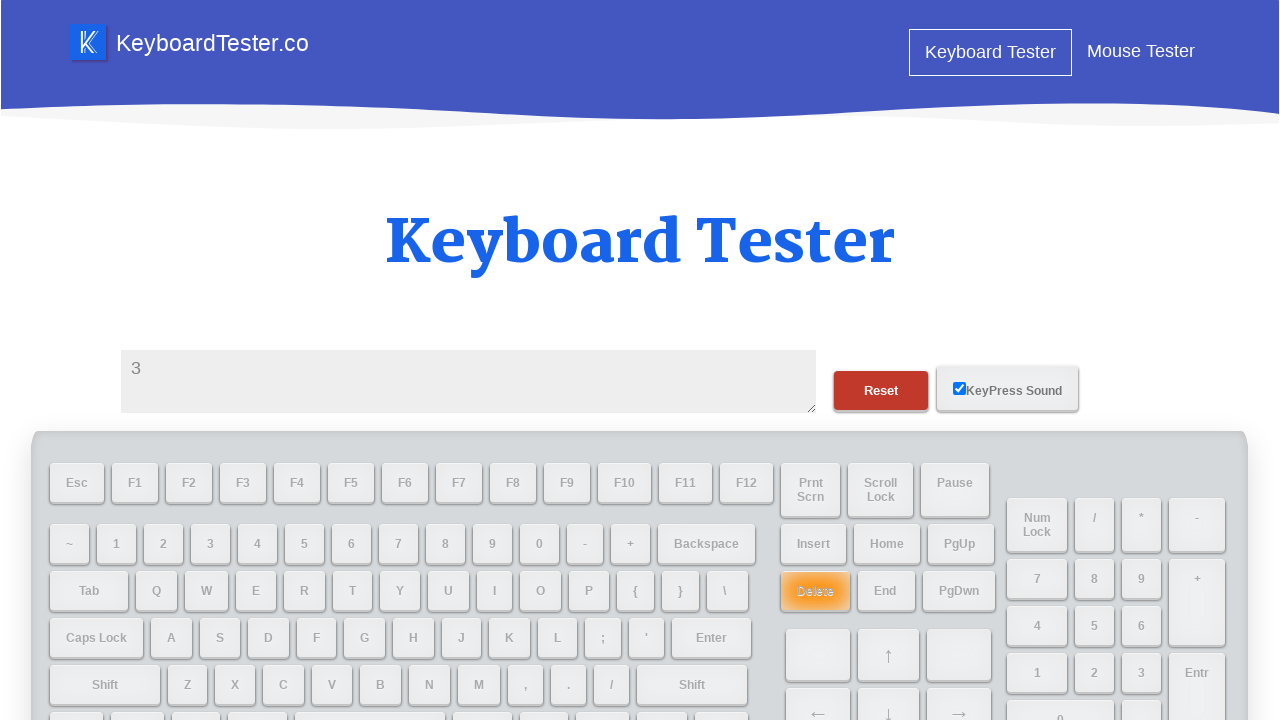

Cleared test area before typing number 4 on #testarea
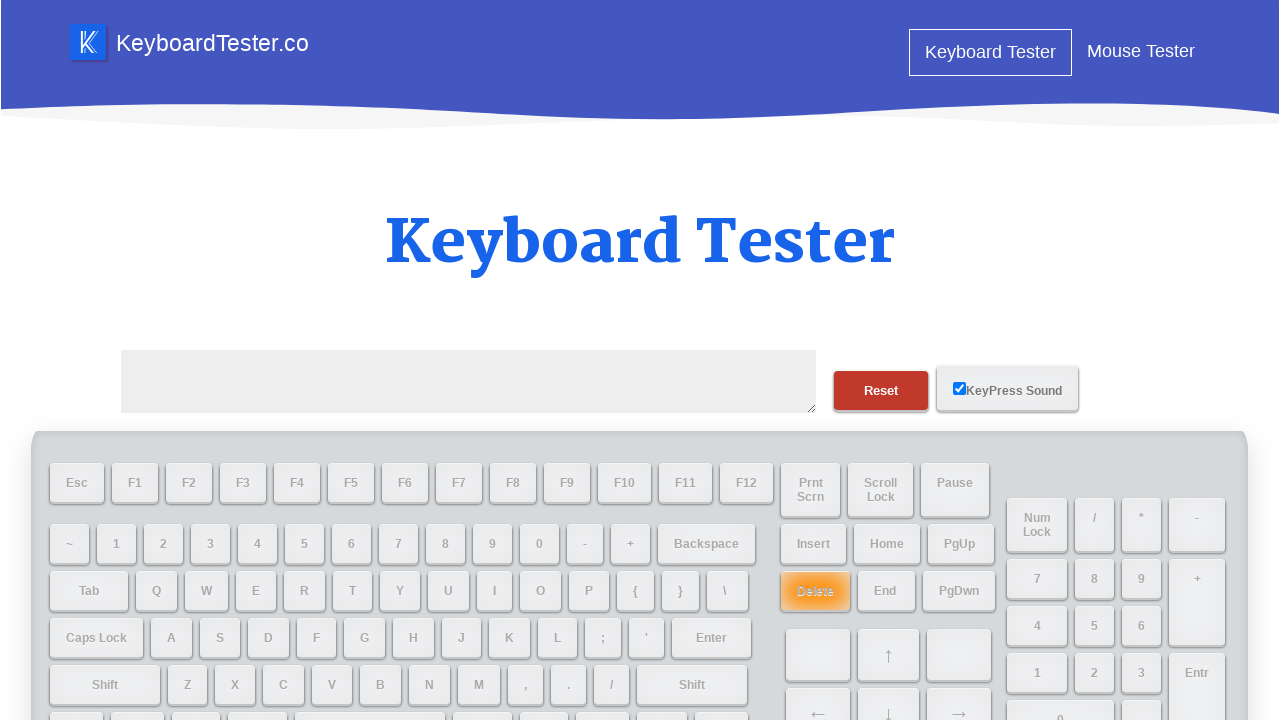

Typed number 4 into test area on #testarea
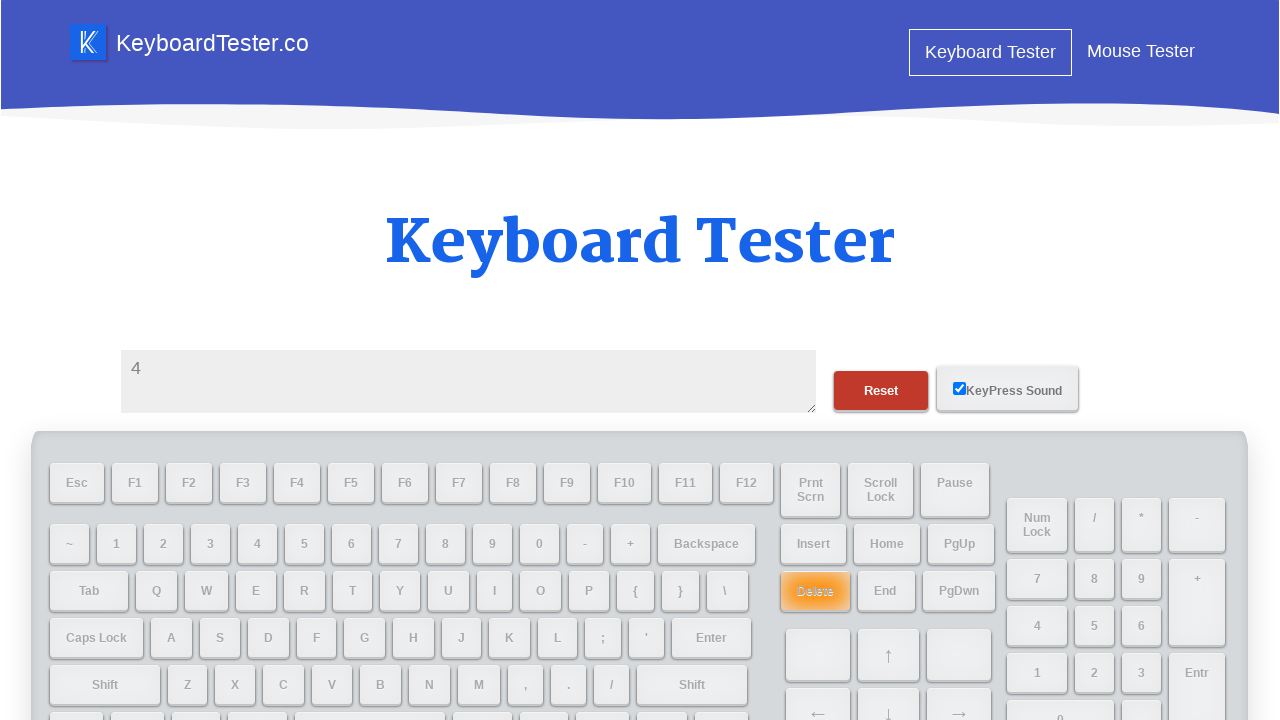

Cleared test area before typing number 5 on #testarea
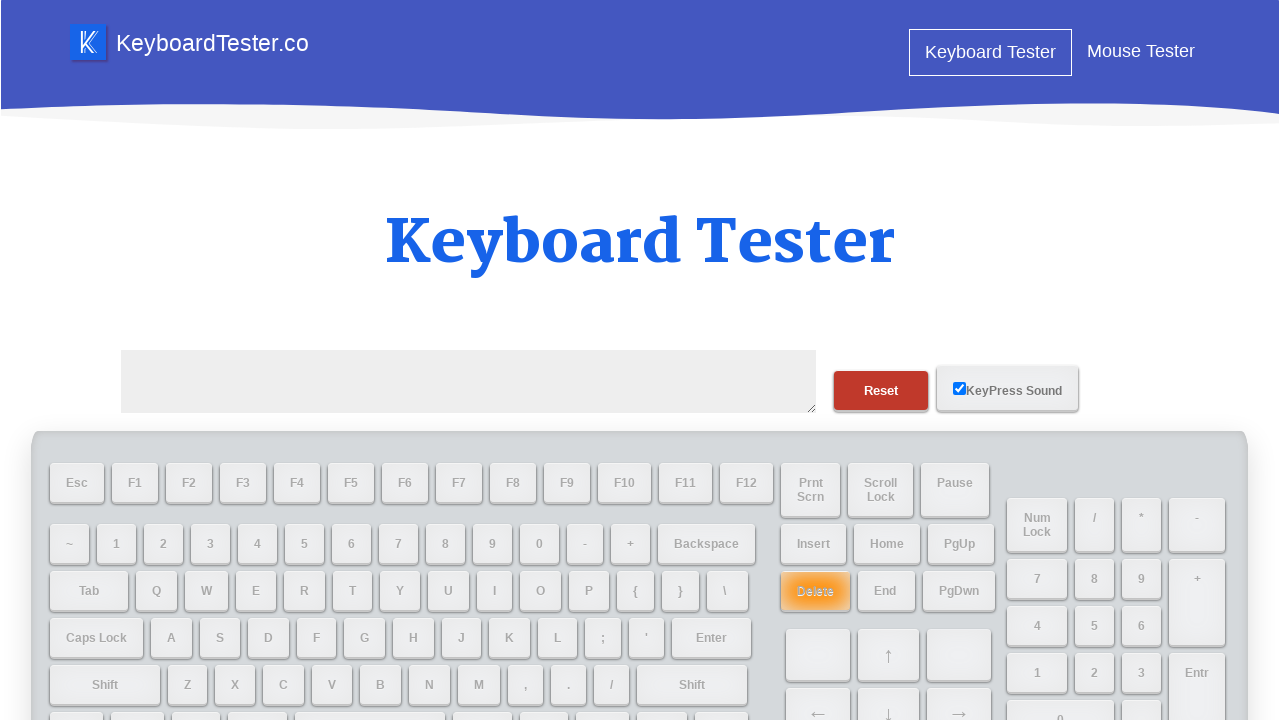

Typed number 5 into test area on #testarea
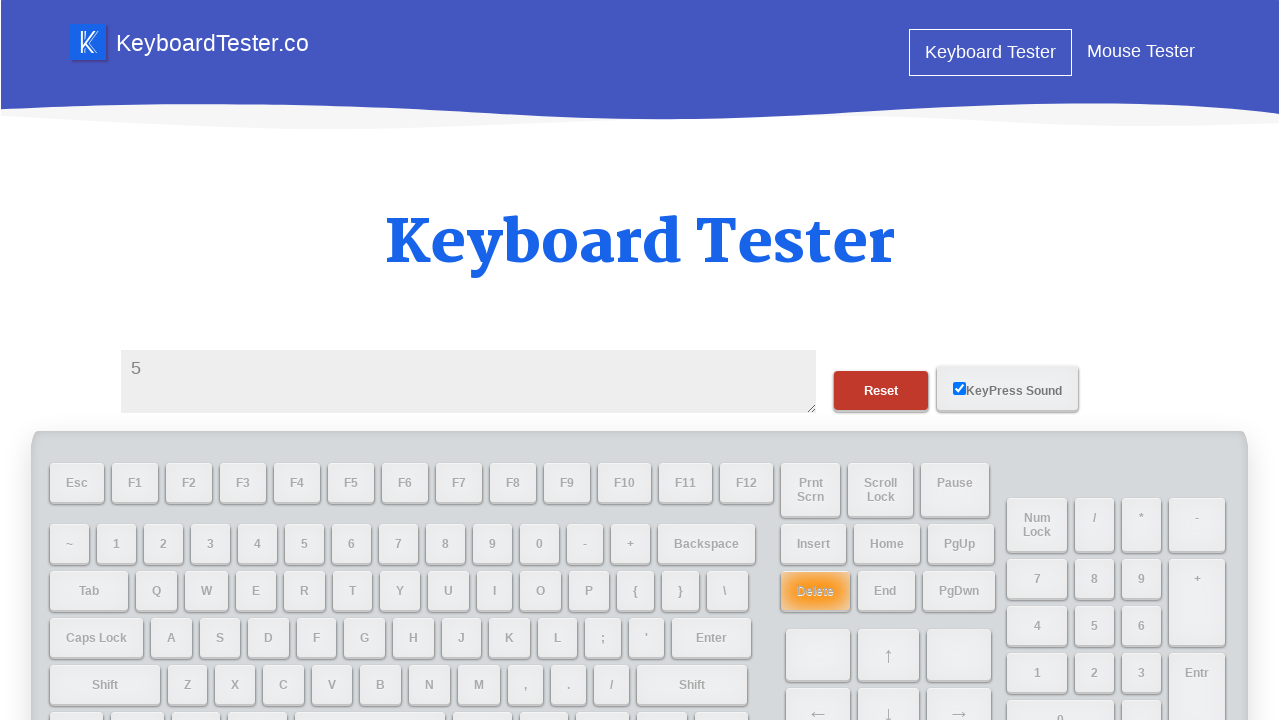

Cleared test area before typing number 6 on #testarea
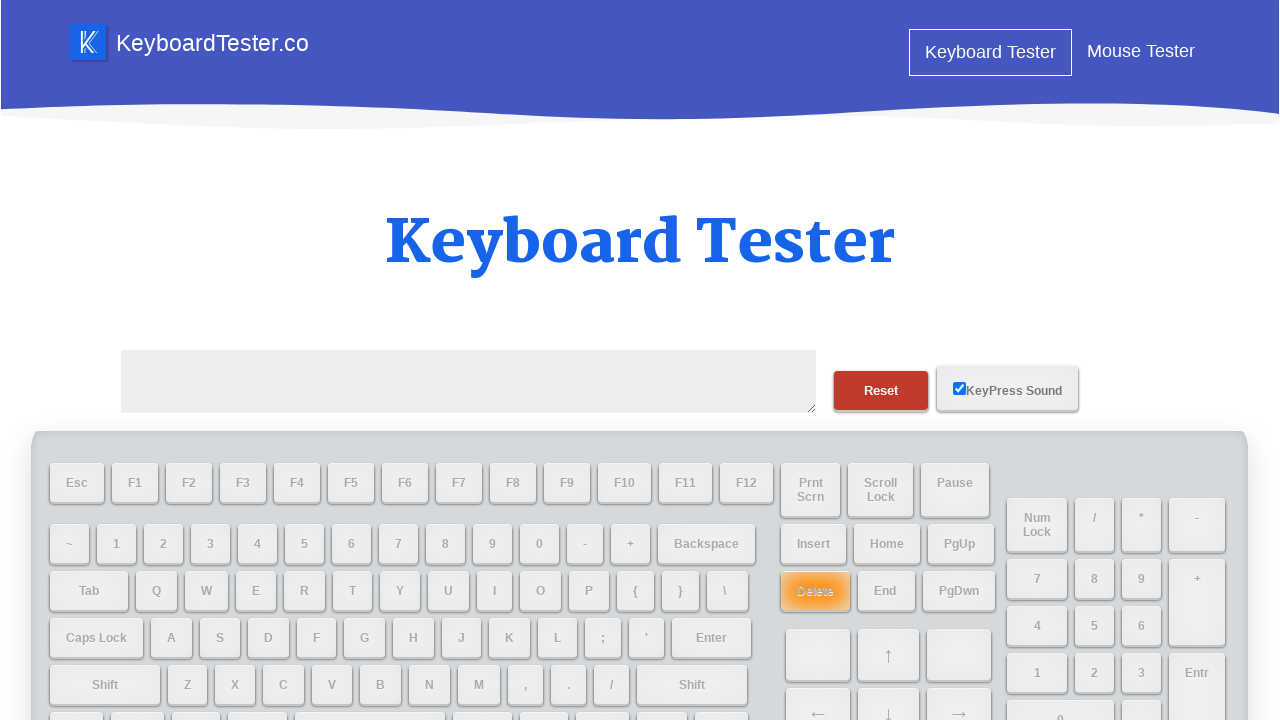

Typed number 6 into test area on #testarea
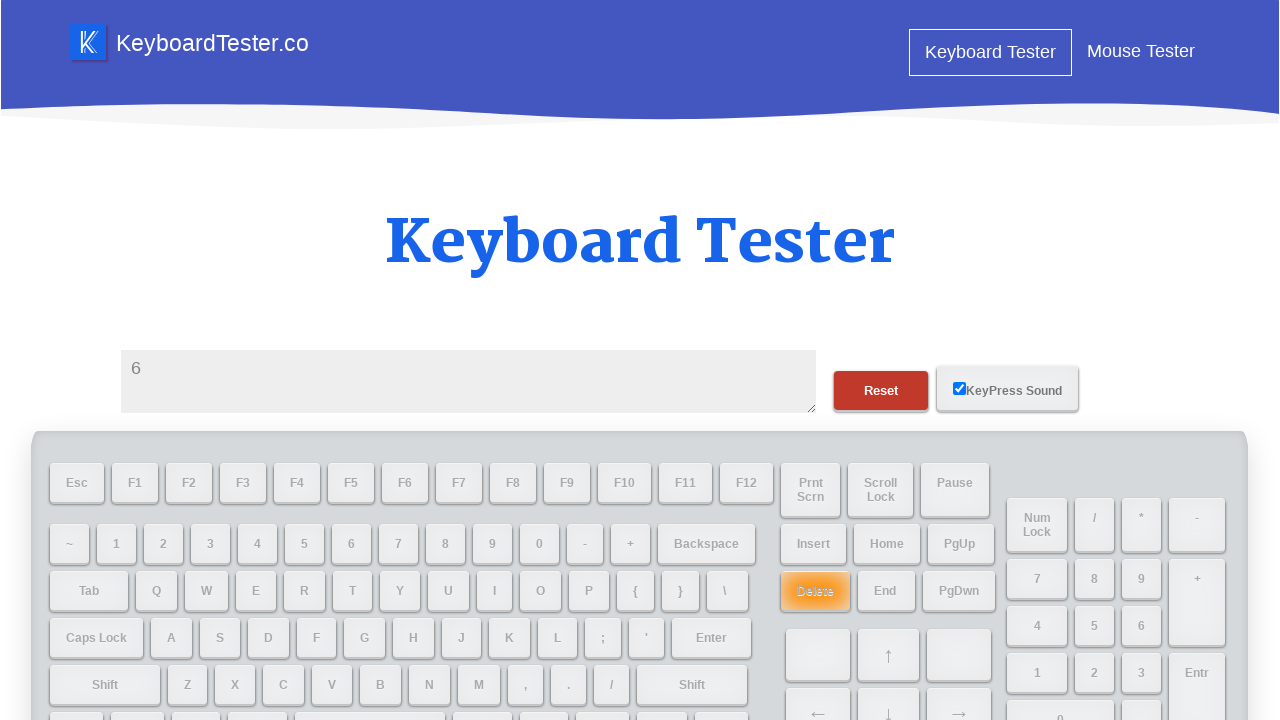

Cleared test area before typing number 7 on #testarea
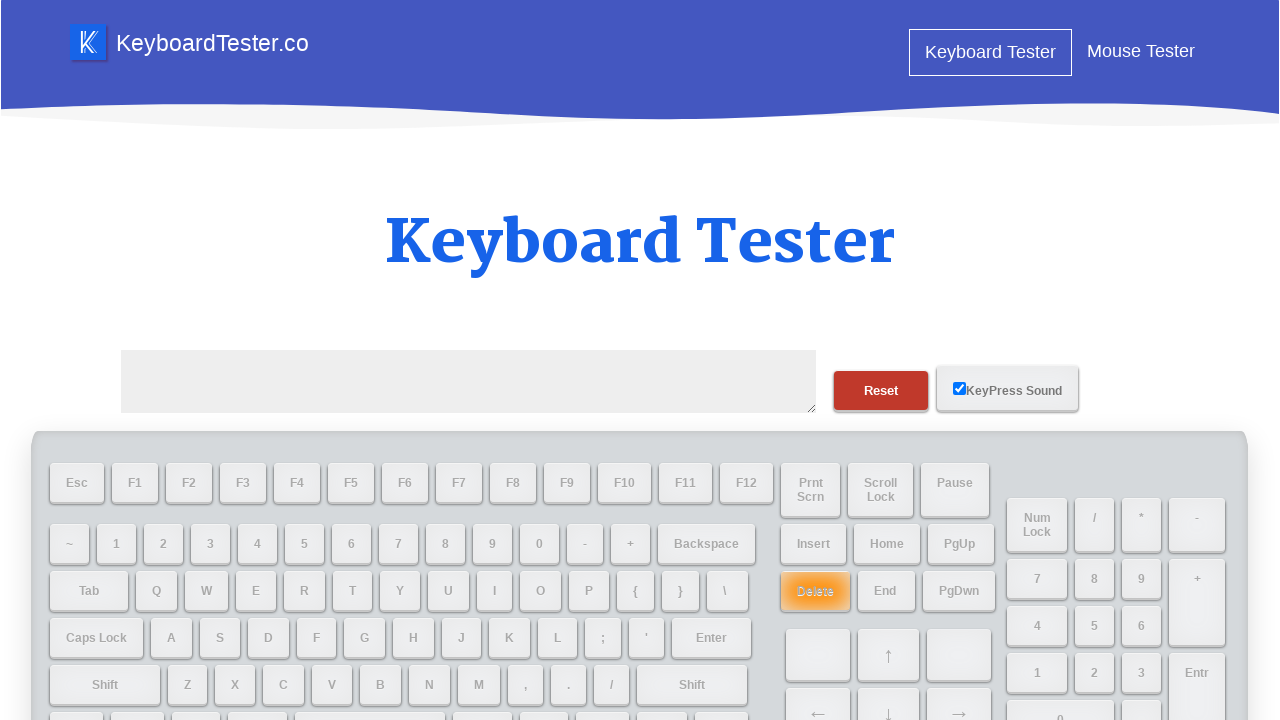

Typed number 7 into test area on #testarea
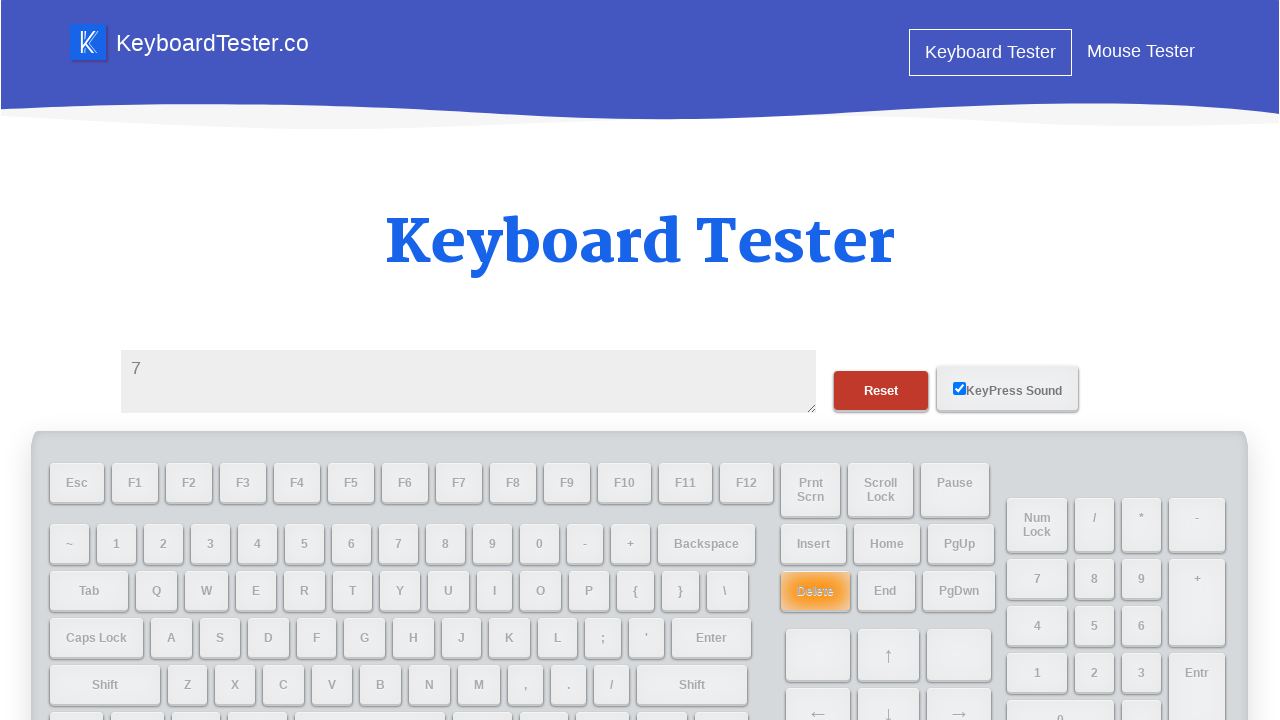

Cleared test area before typing number 8 on #testarea
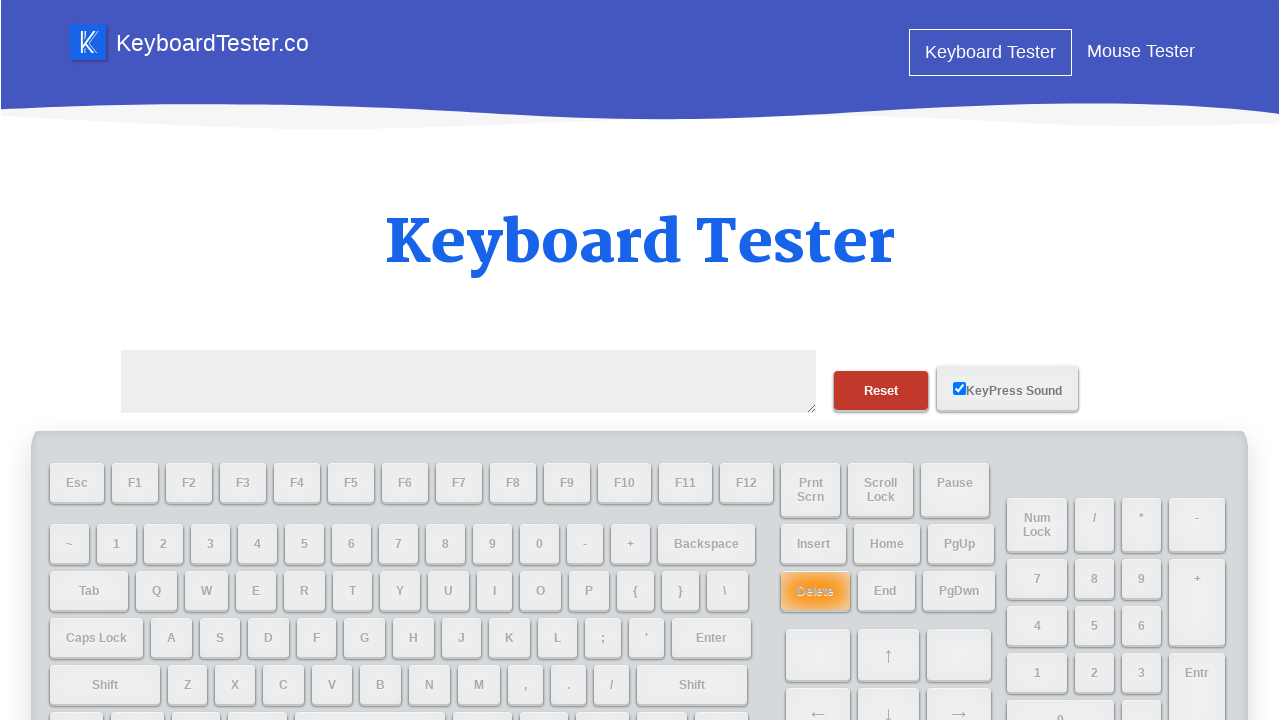

Typed number 8 into test area on #testarea
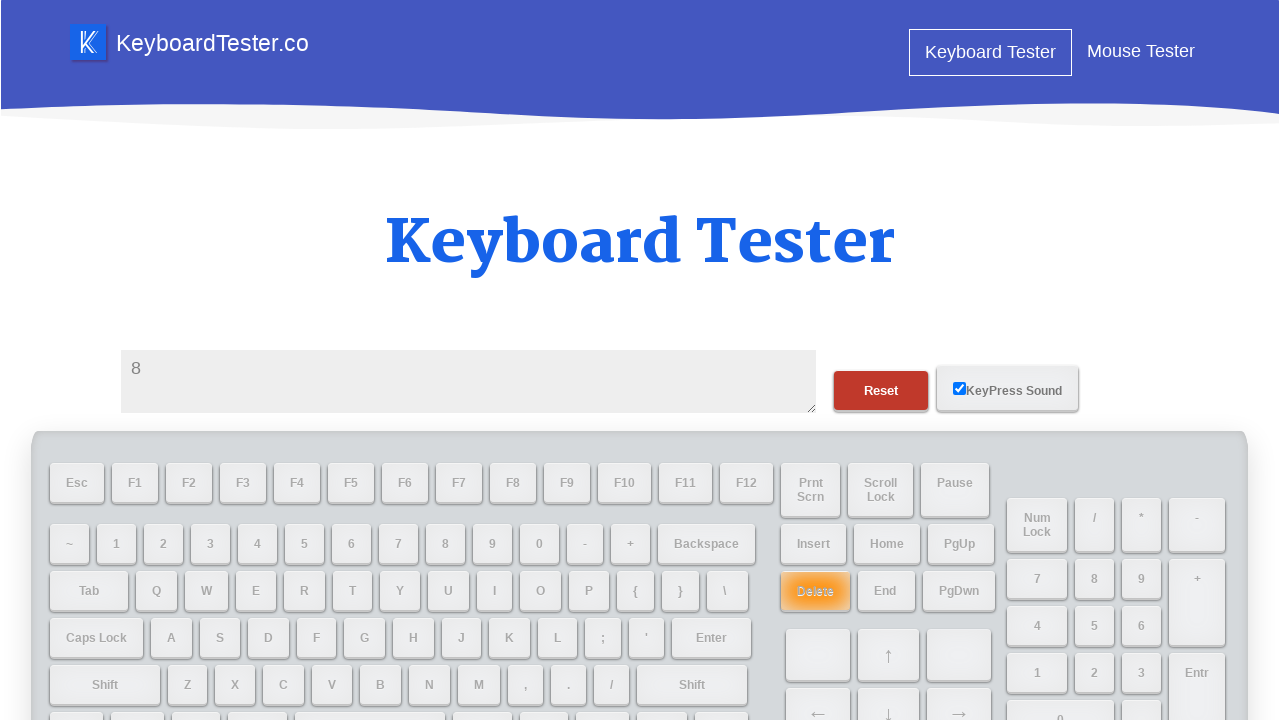

Cleared test area before typing number 9 on #testarea
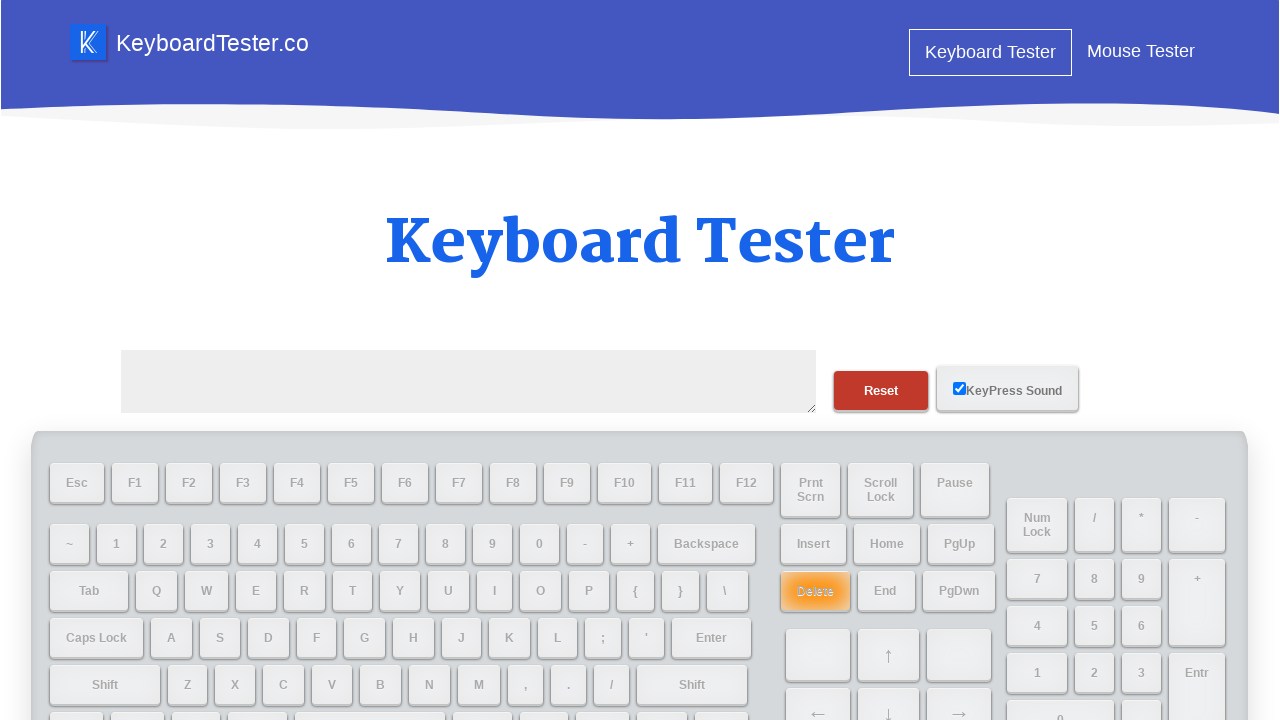

Typed number 9 into test area on #testarea
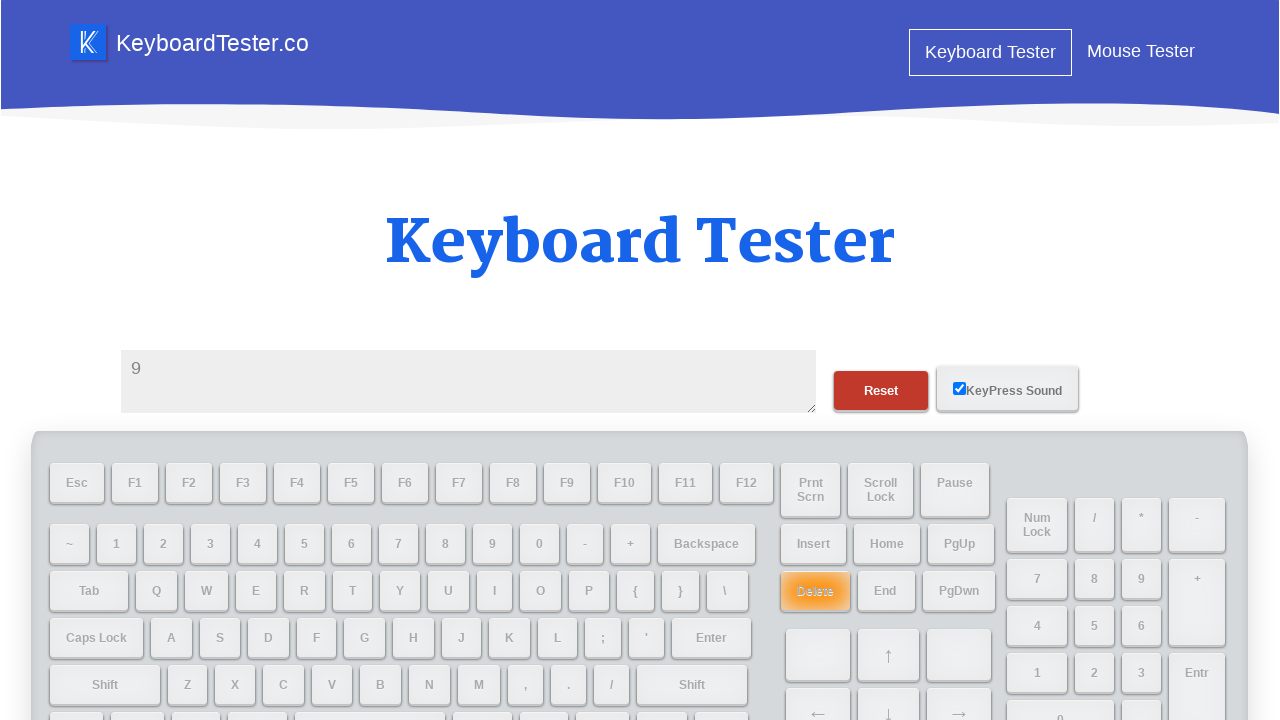

Cleared test area before typing letter 'a' on #testarea
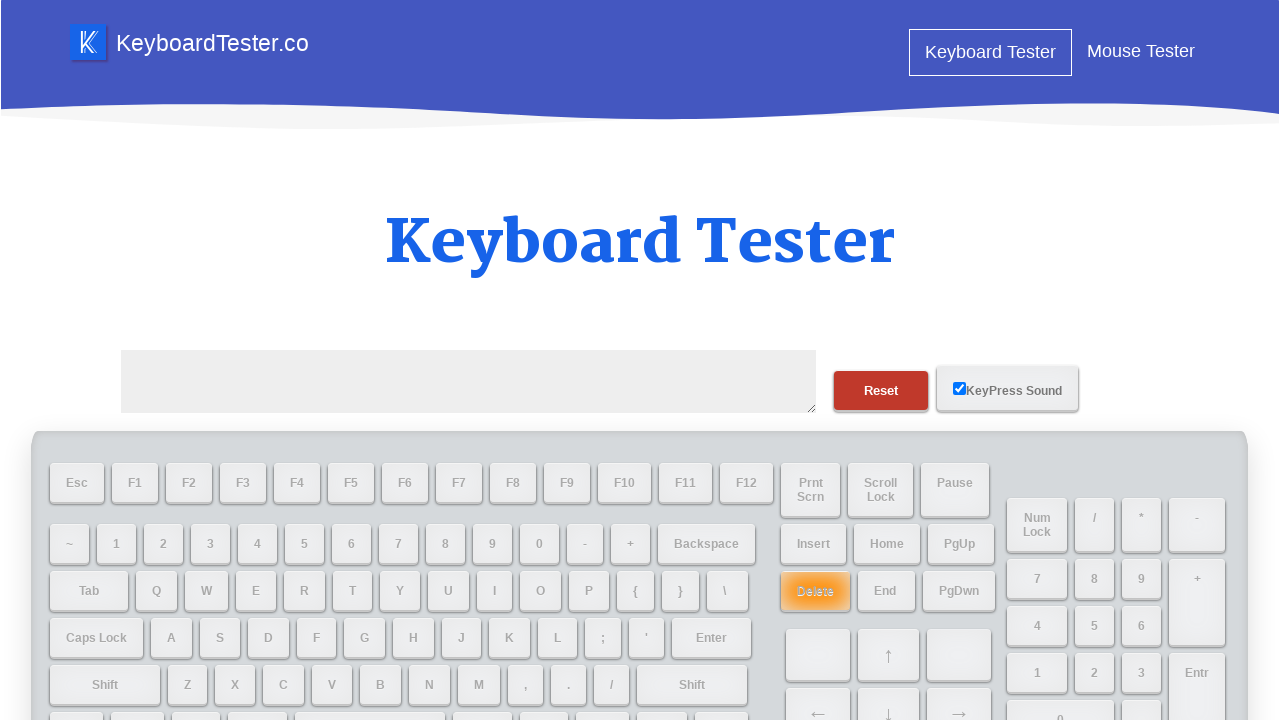

Typed letter 'a' into test area on #testarea
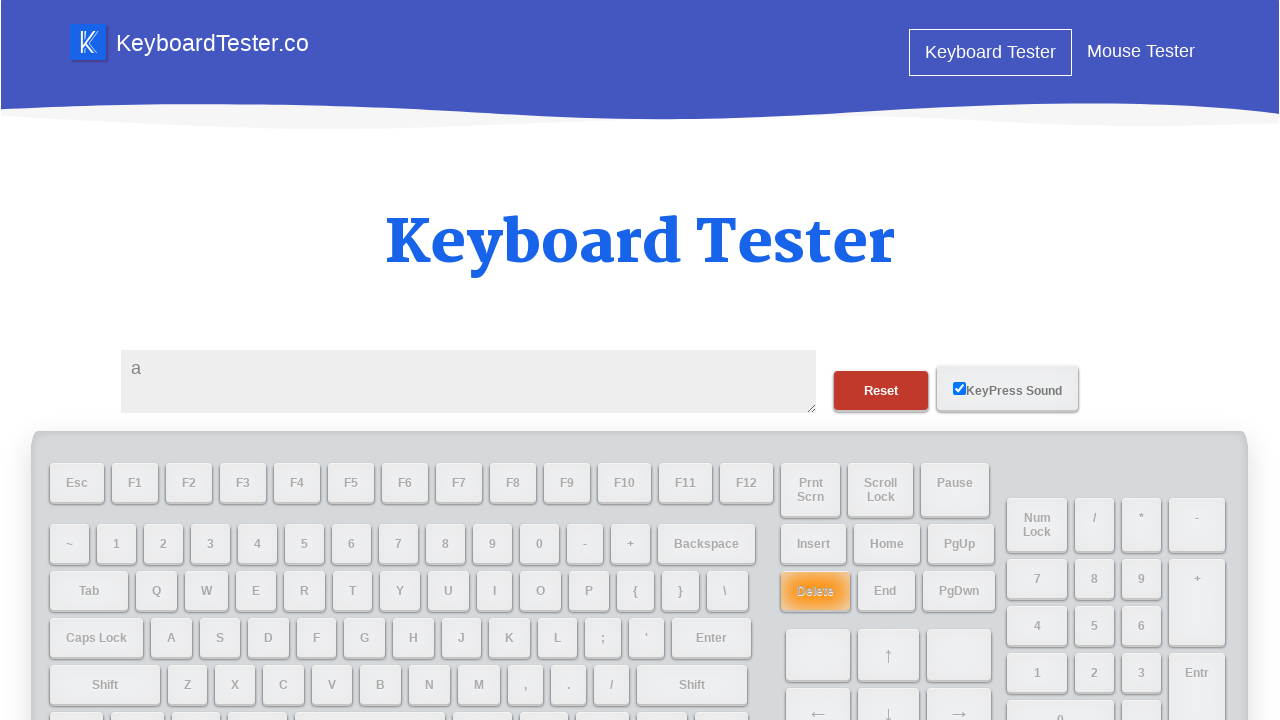

Cleared test area before typing letter 'b' on #testarea
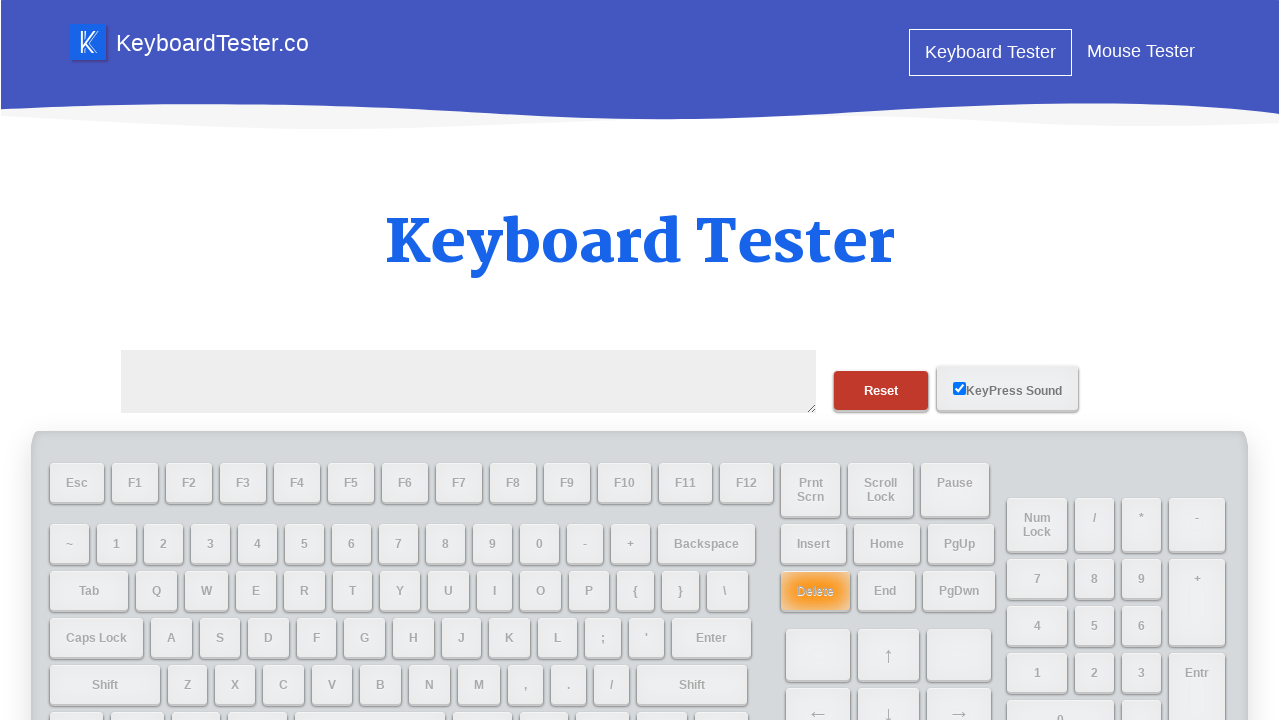

Typed letter 'b' into test area on #testarea
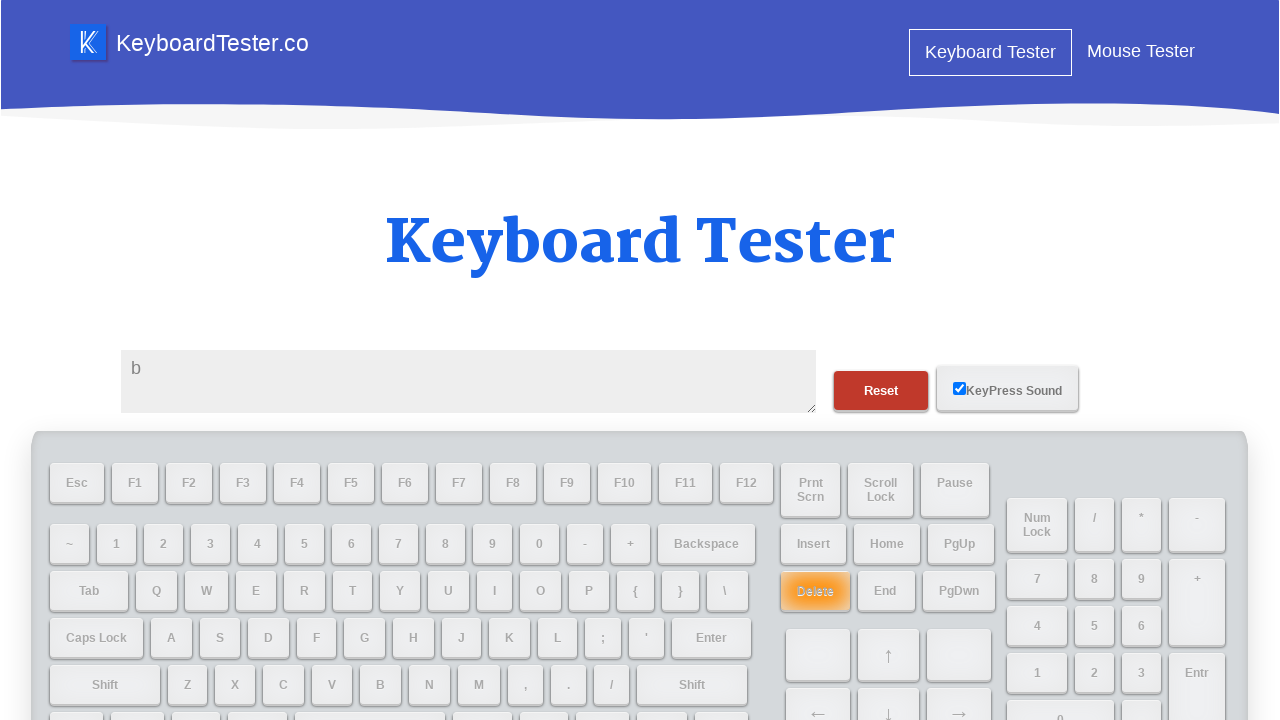

Cleared test area before typing letter 'c' on #testarea
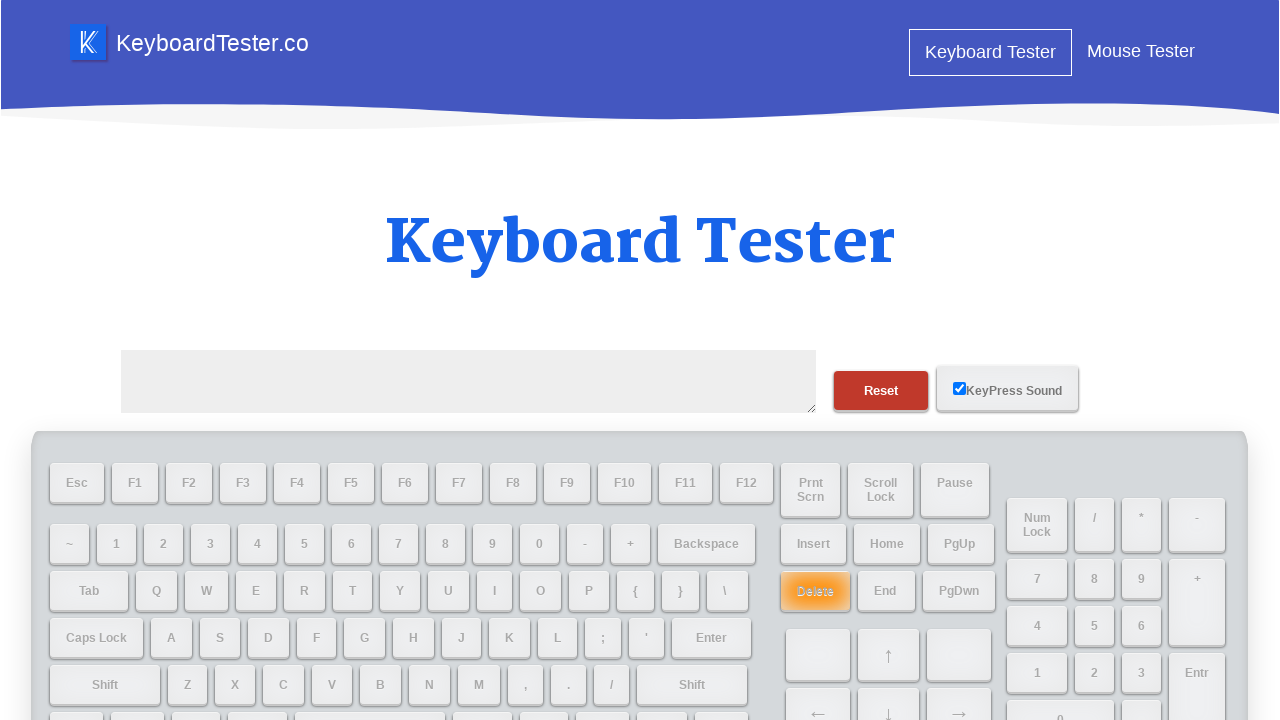

Typed letter 'c' into test area on #testarea
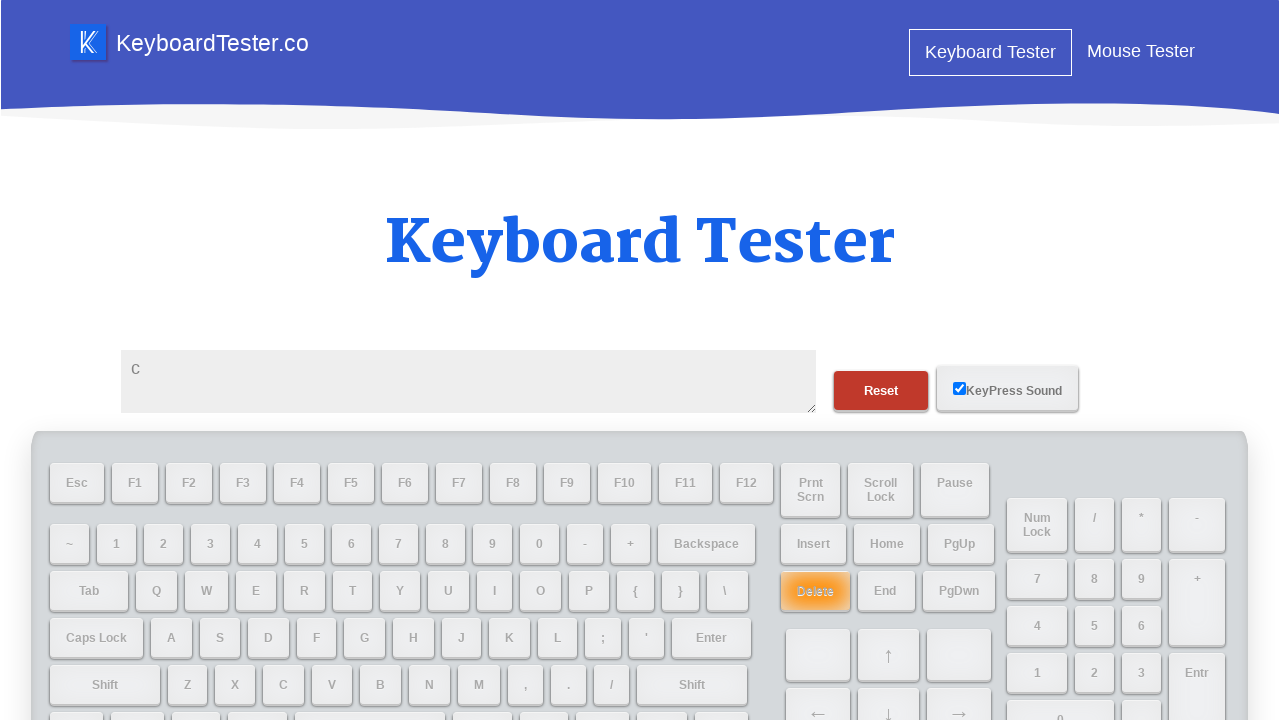

Cleared test area before typing letter 'd' on #testarea
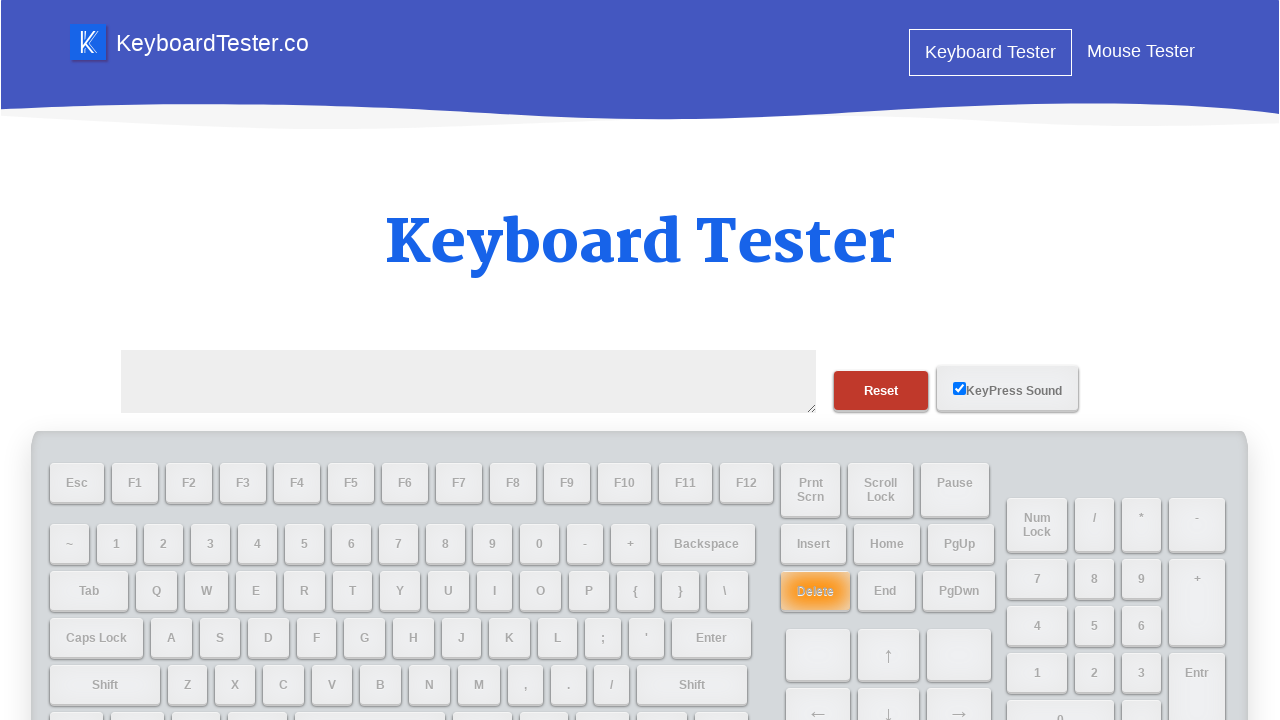

Typed letter 'd' into test area on #testarea
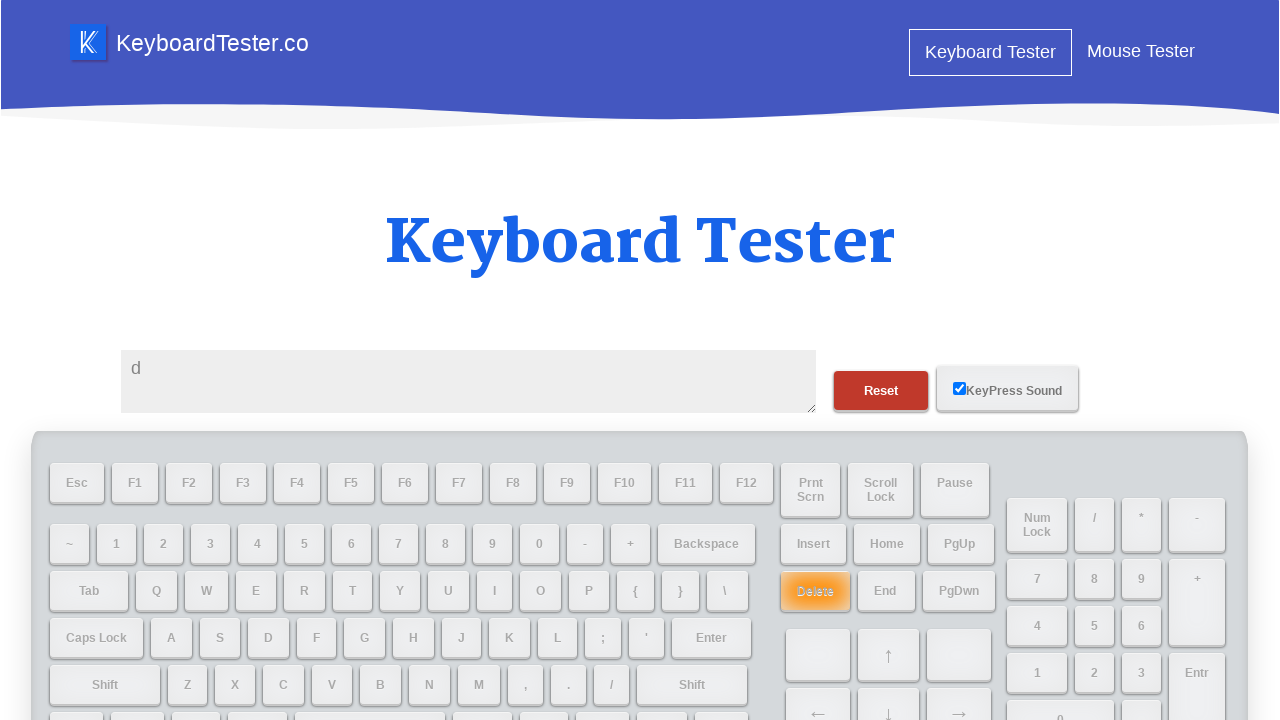

Cleared test area before typing letter 'e' on #testarea
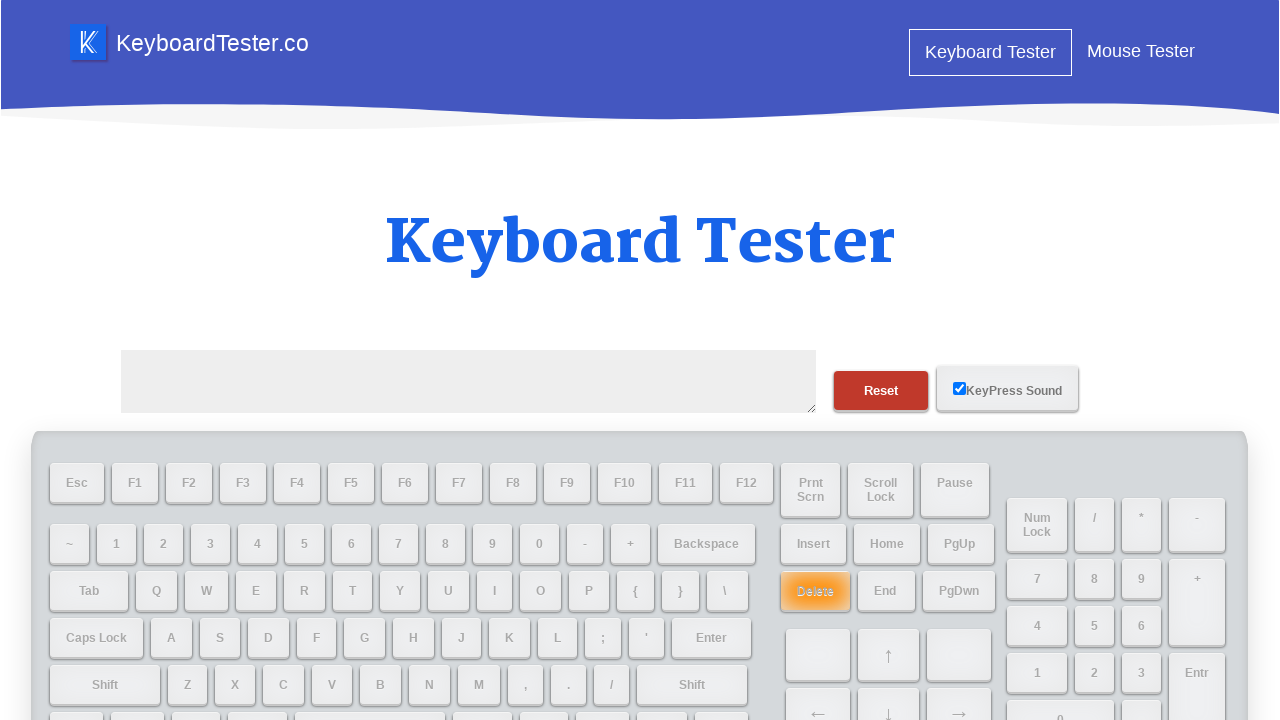

Typed letter 'e' into test area on #testarea
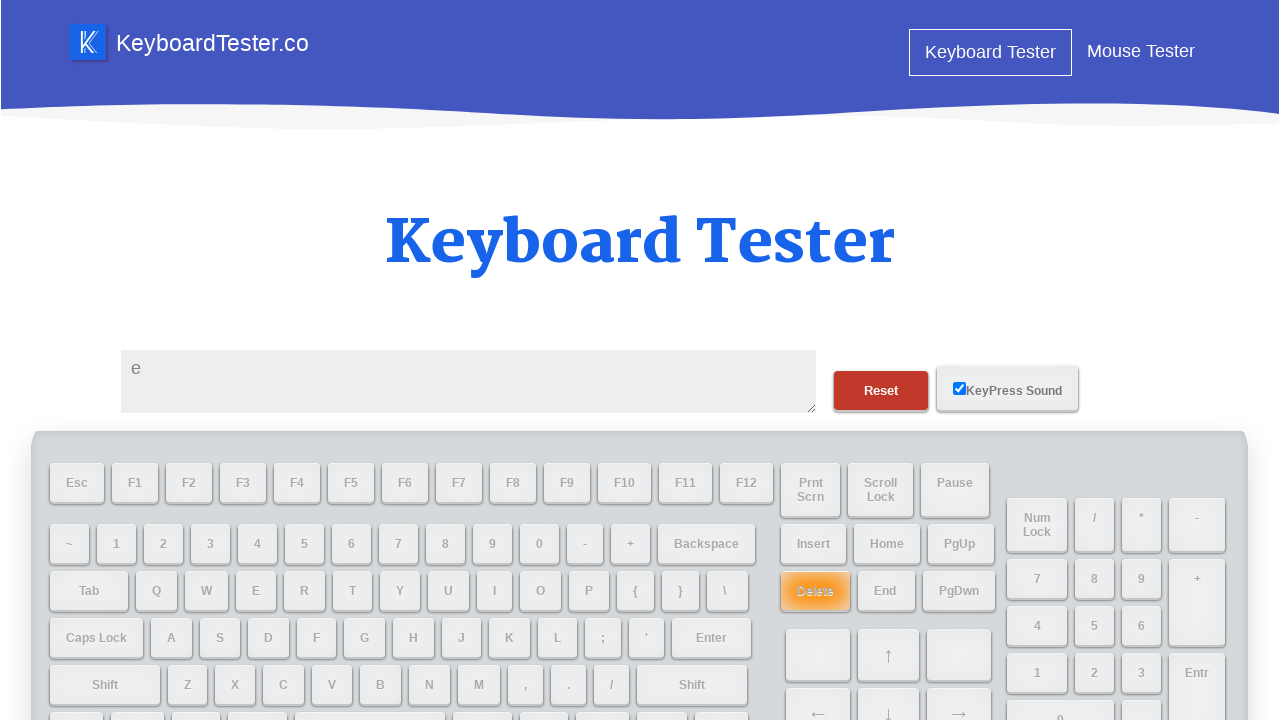

Cleared test area before typing letter 'f' on #testarea
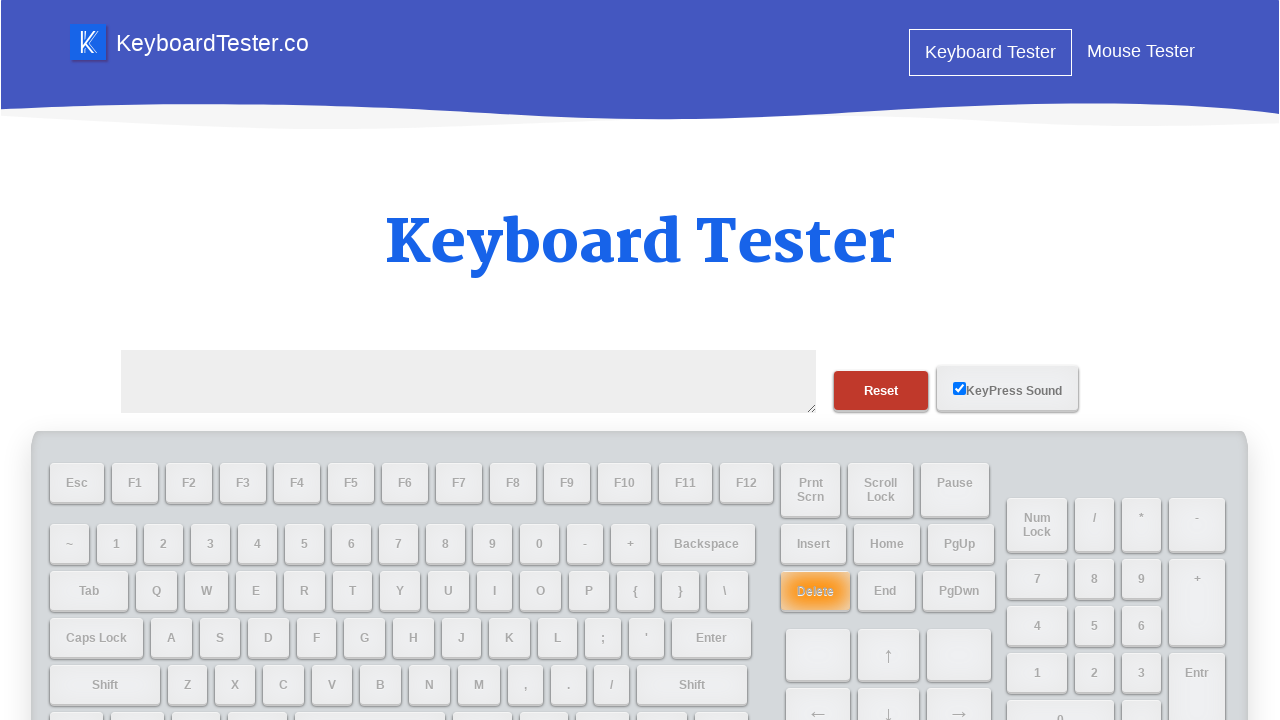

Typed letter 'f' into test area on #testarea
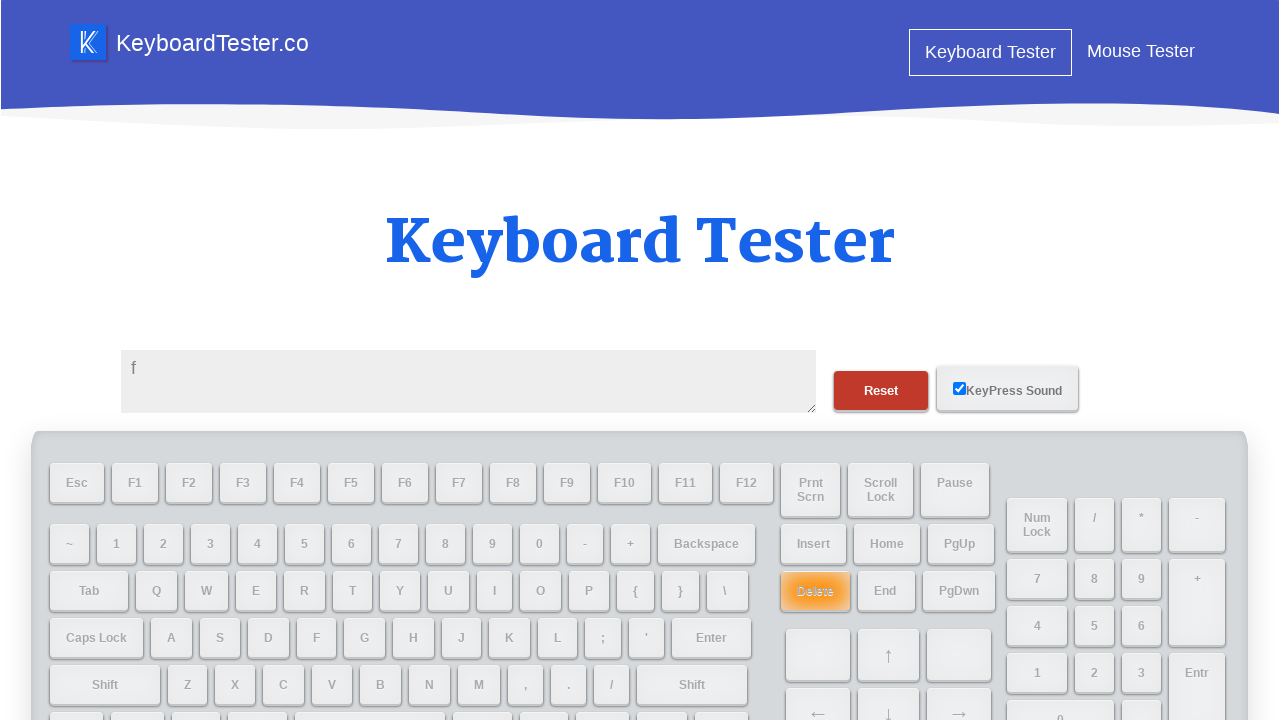

Cleared test area before typing letter 'g' on #testarea
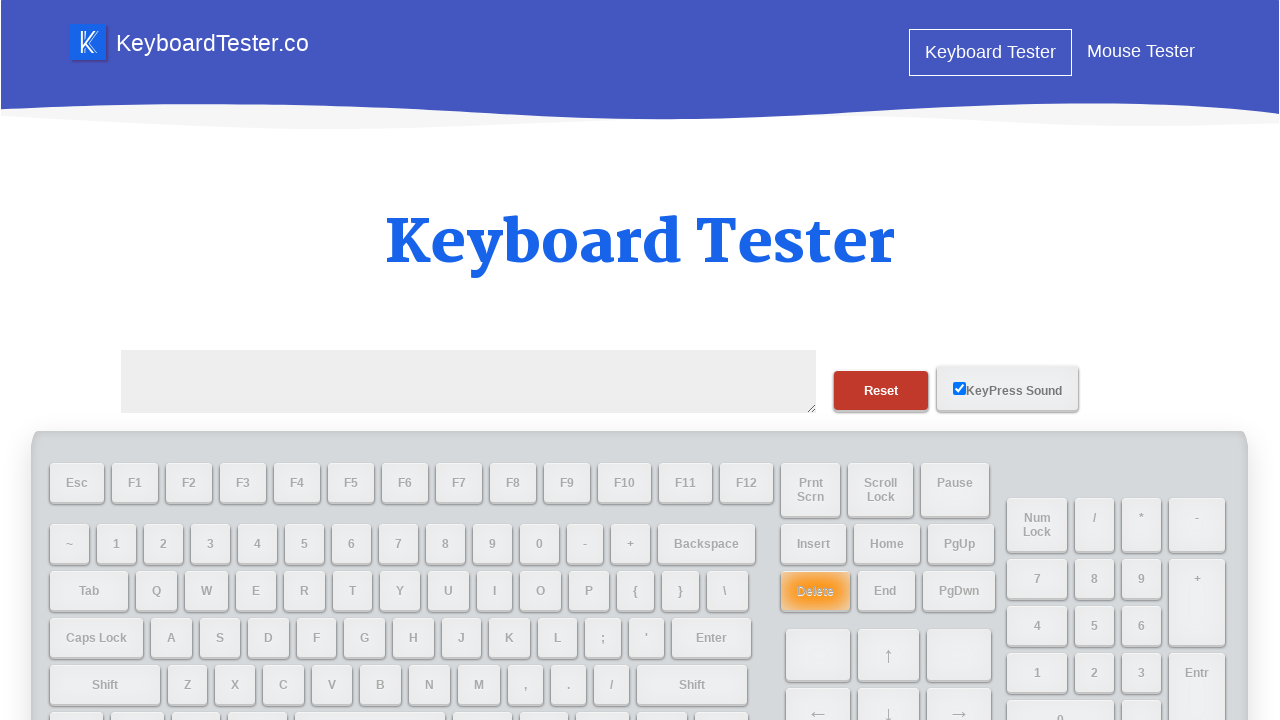

Typed letter 'g' into test area on #testarea
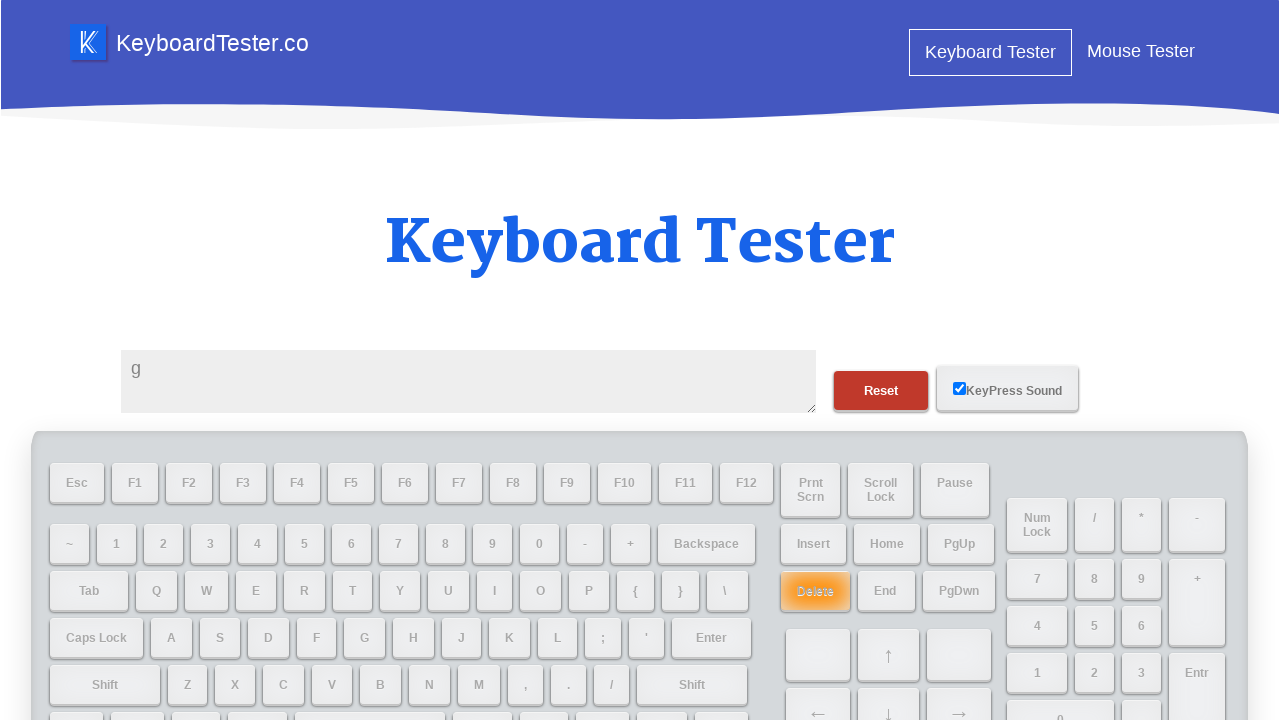

Cleared test area before typing letter 'h' on #testarea
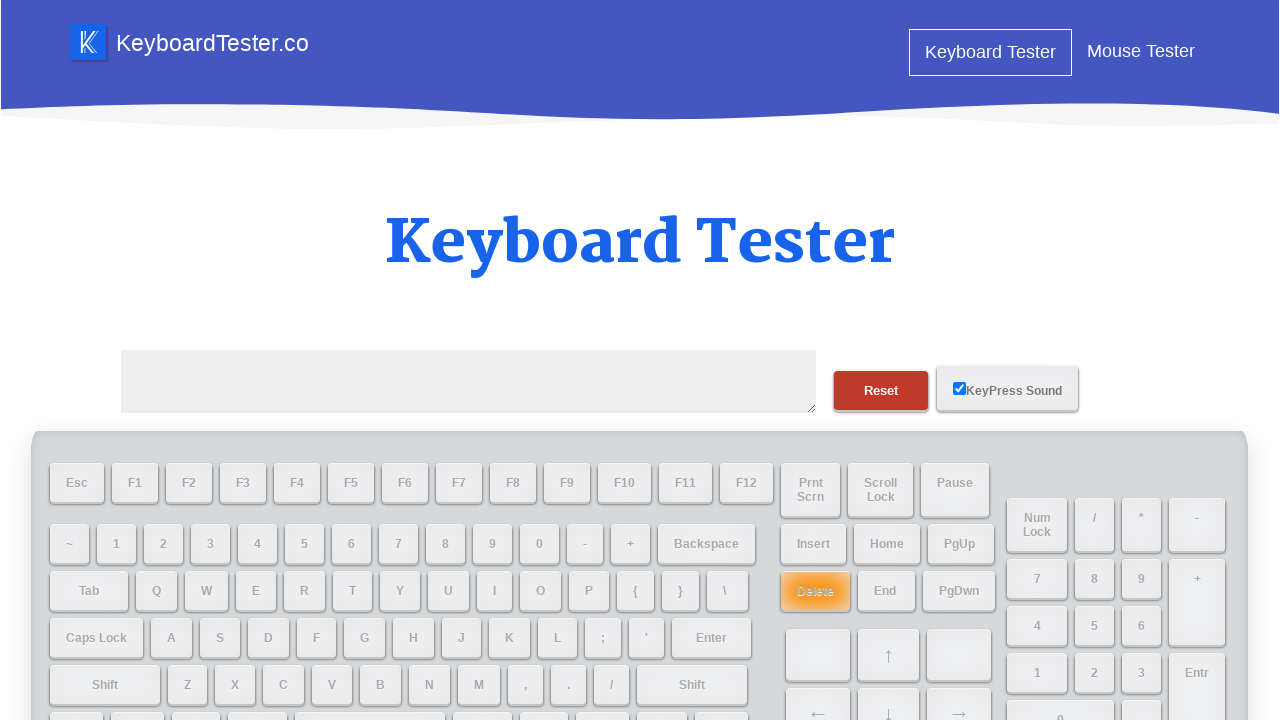

Typed letter 'h' into test area on #testarea
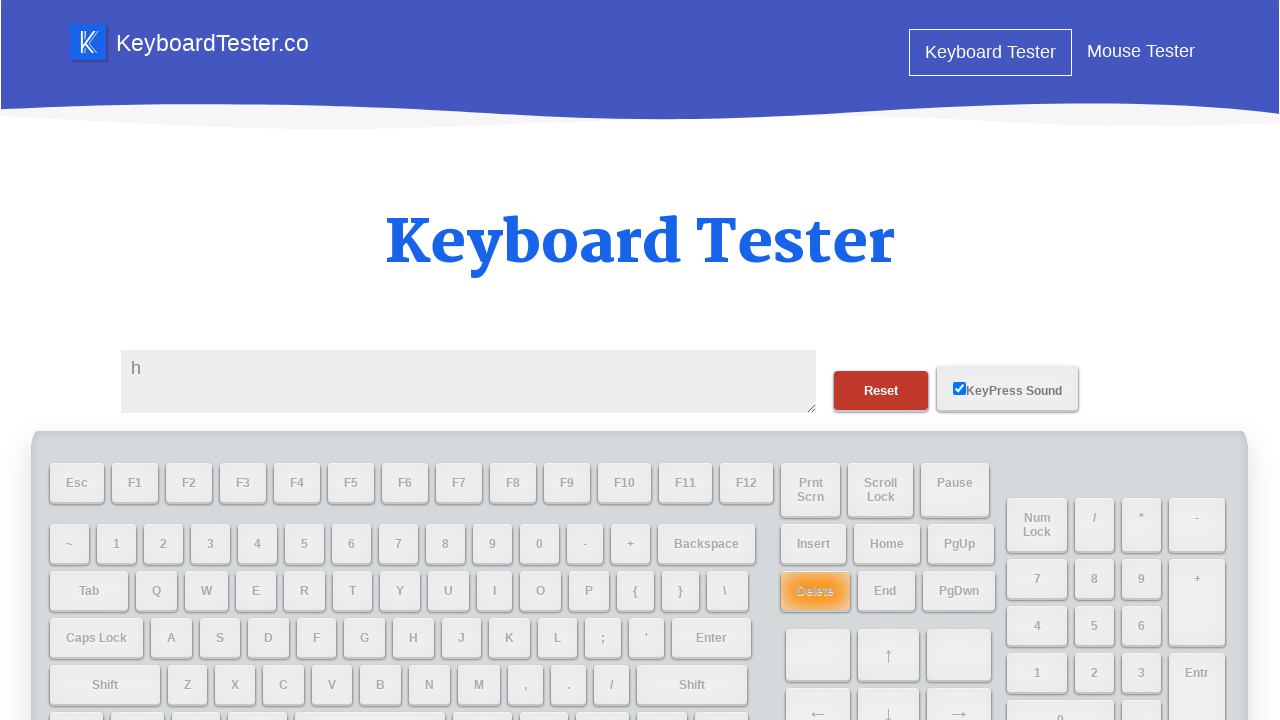

Cleared test area before typing letter 'i' on #testarea
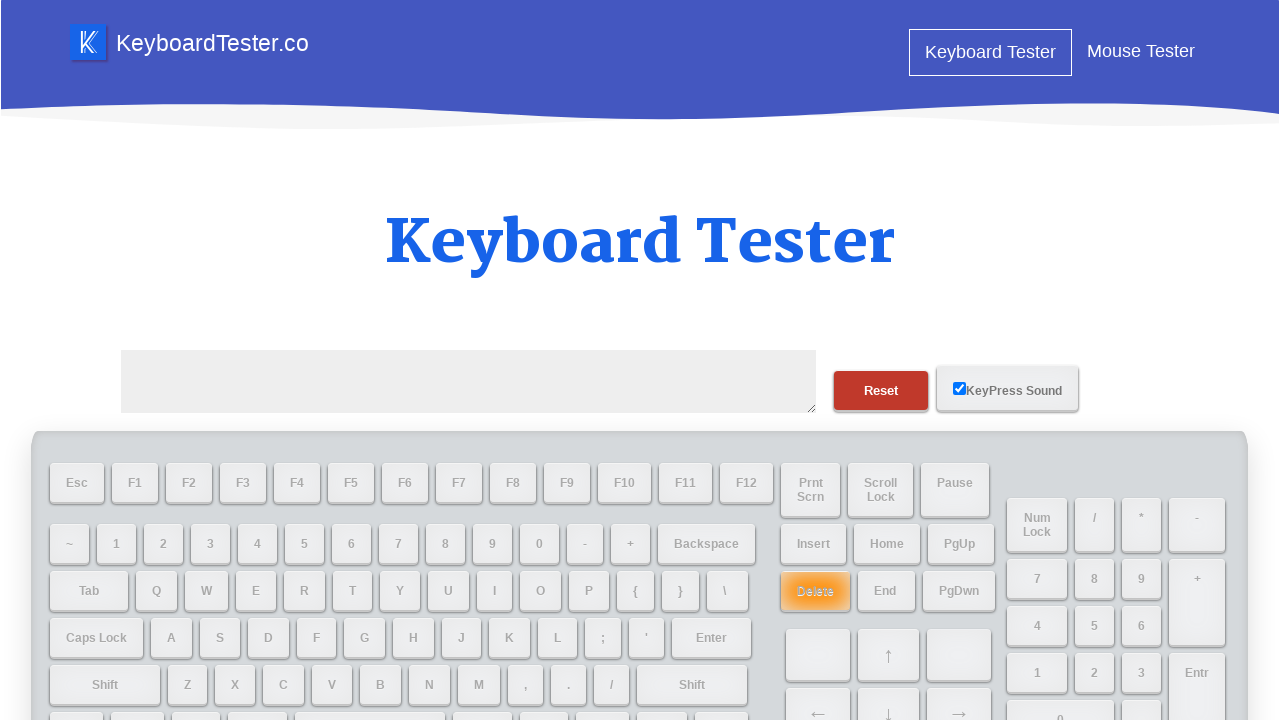

Typed letter 'i' into test area on #testarea
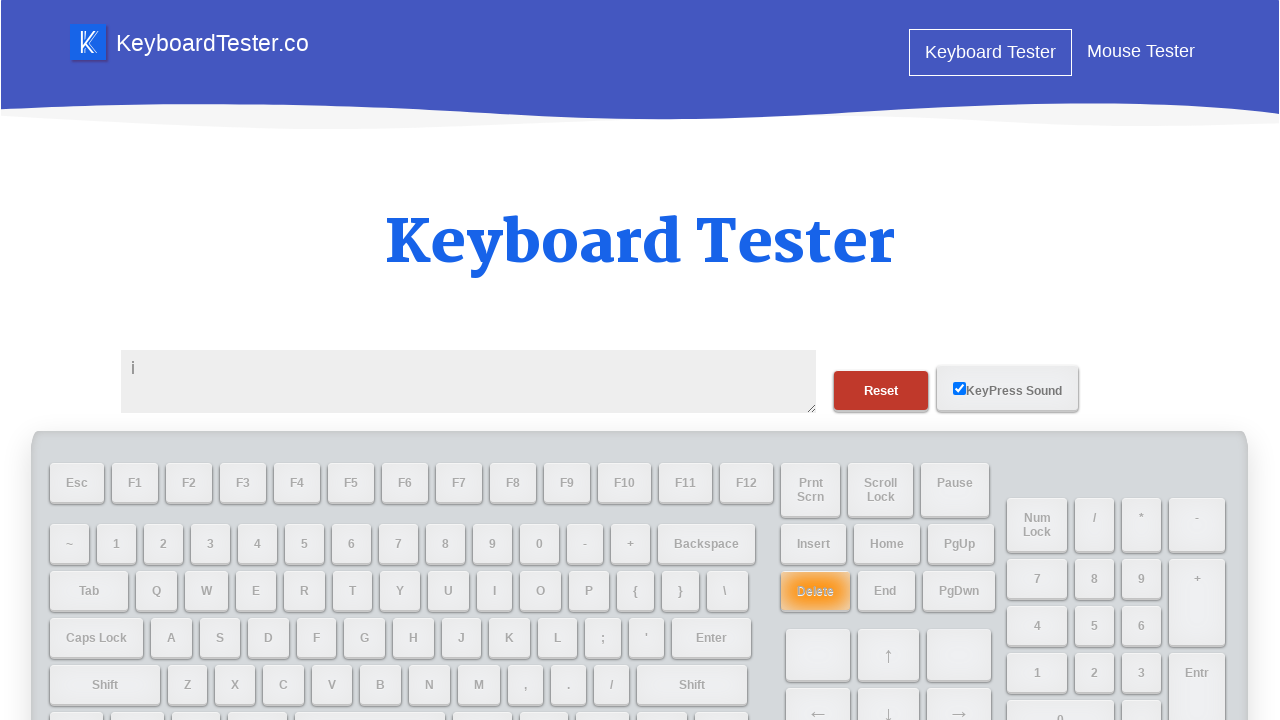

Cleared test area before typing letter 'j' on #testarea
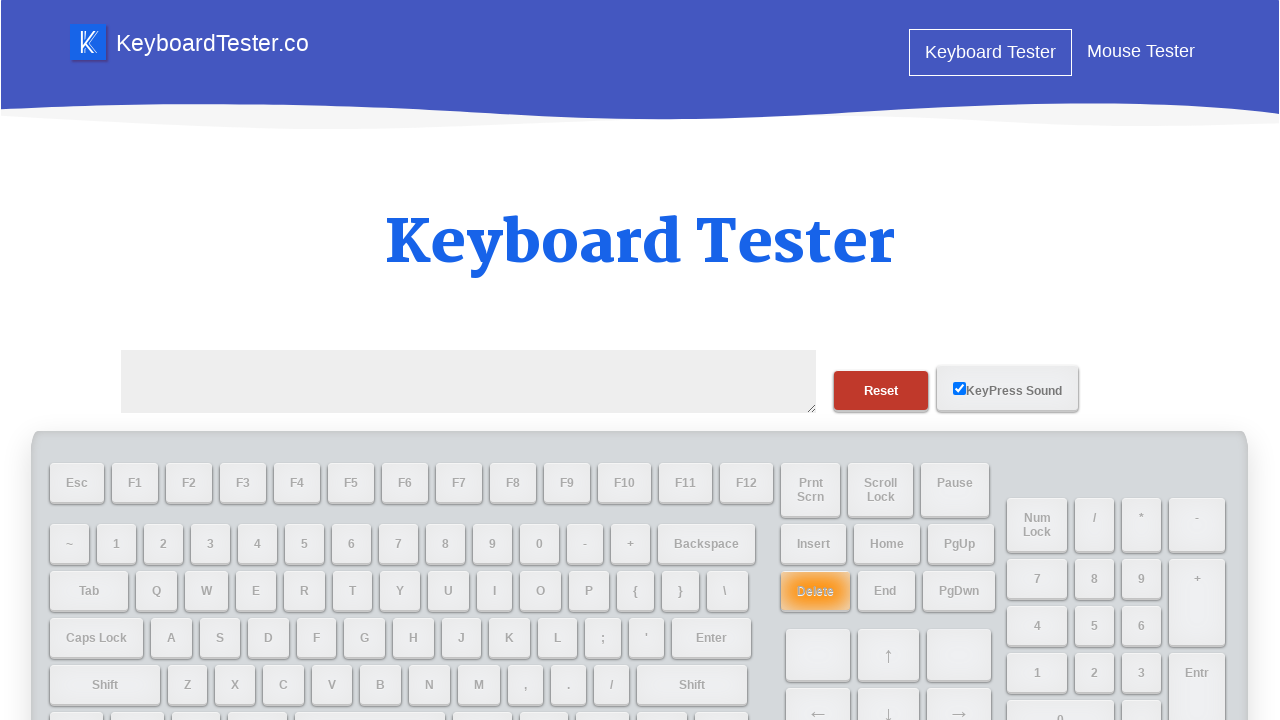

Typed letter 'j' into test area on #testarea
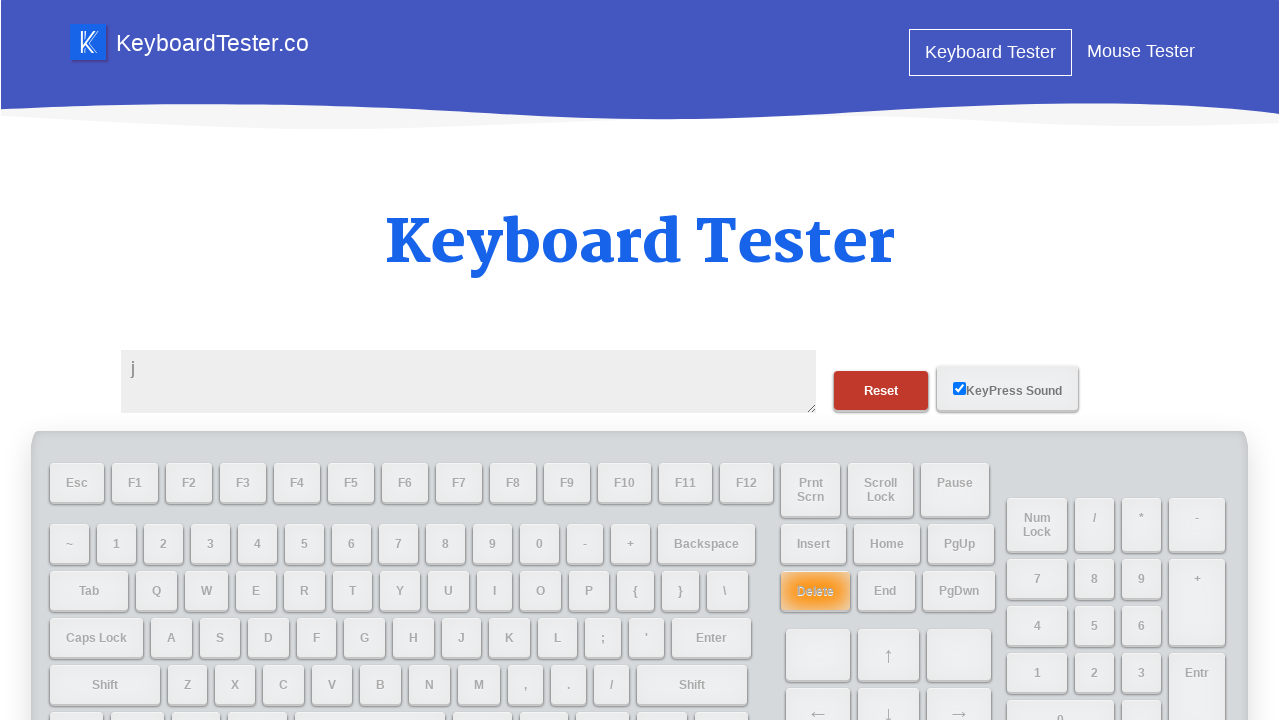

Cleared test area before typing letter 'k' on #testarea
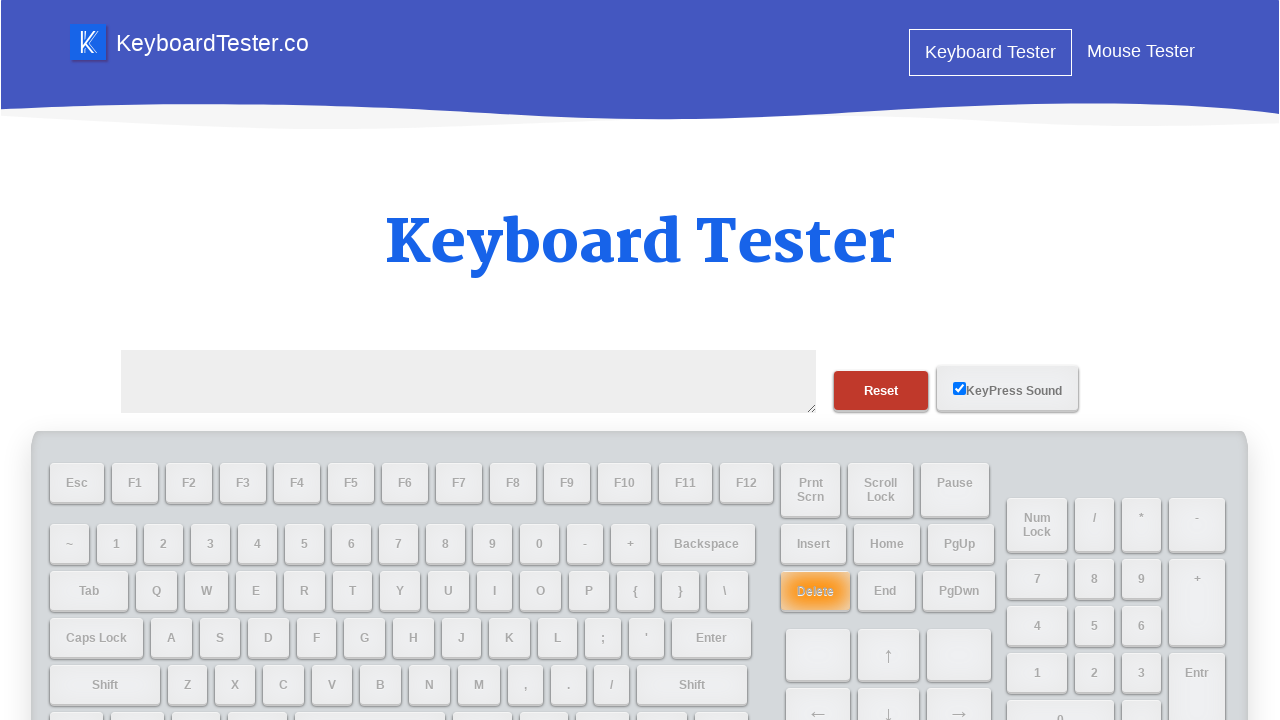

Typed letter 'k' into test area on #testarea
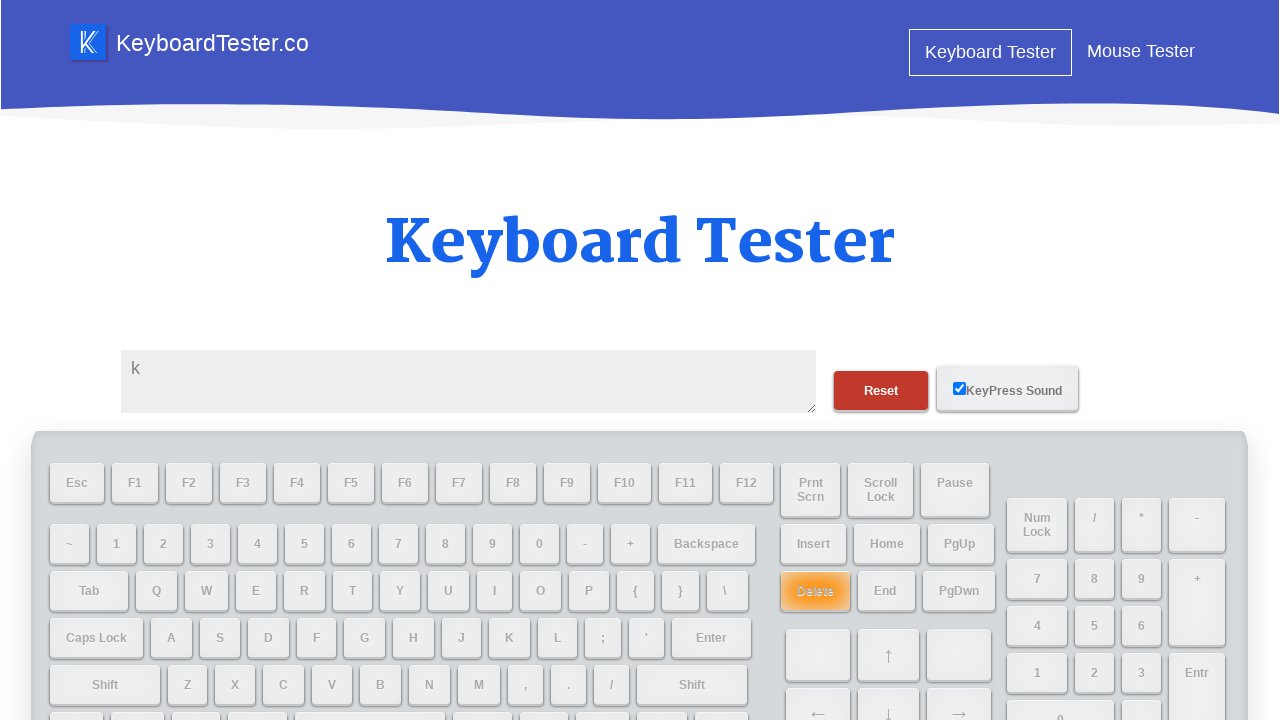

Cleared test area before typing letter 'l' on #testarea
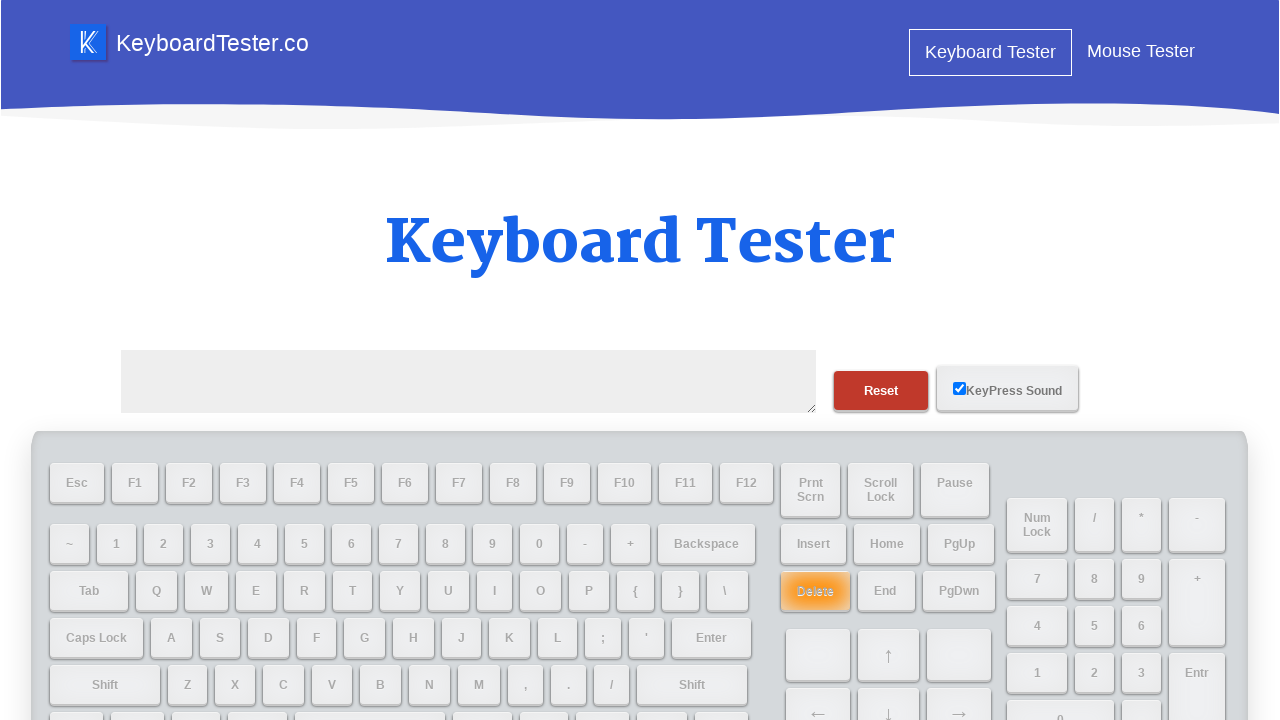

Typed letter 'l' into test area on #testarea
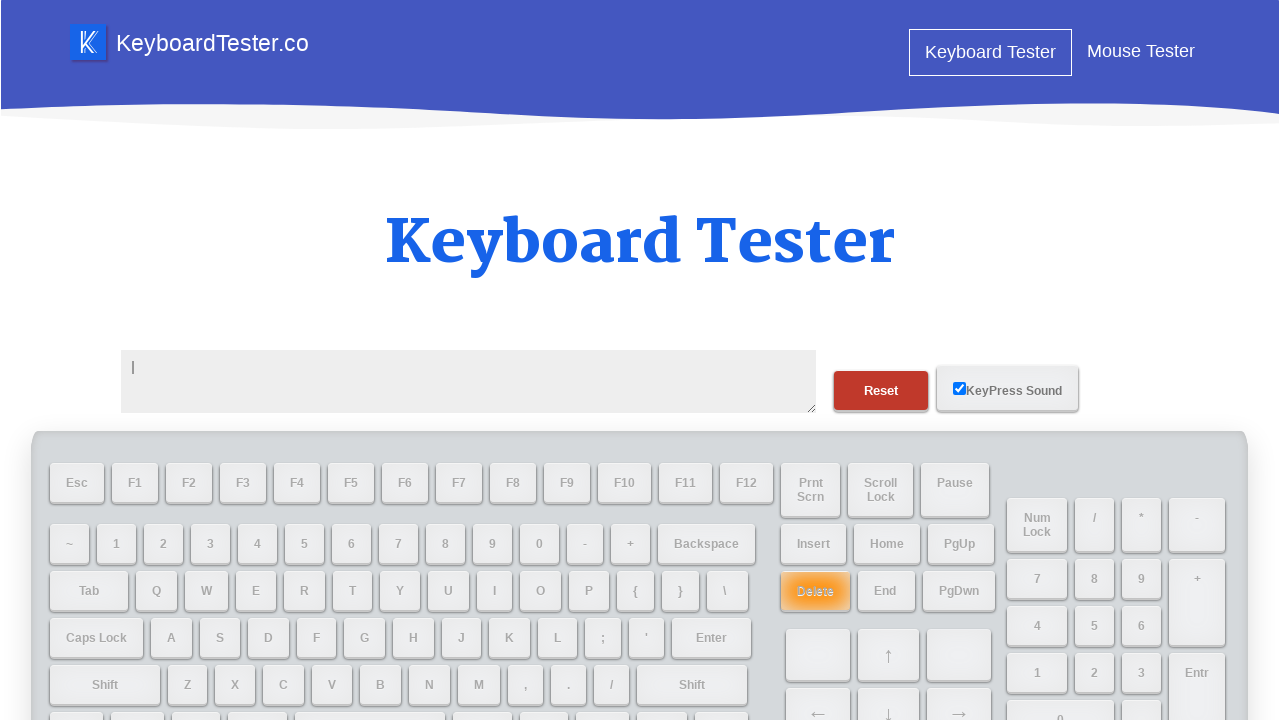

Cleared test area before typing letter 'm' on #testarea
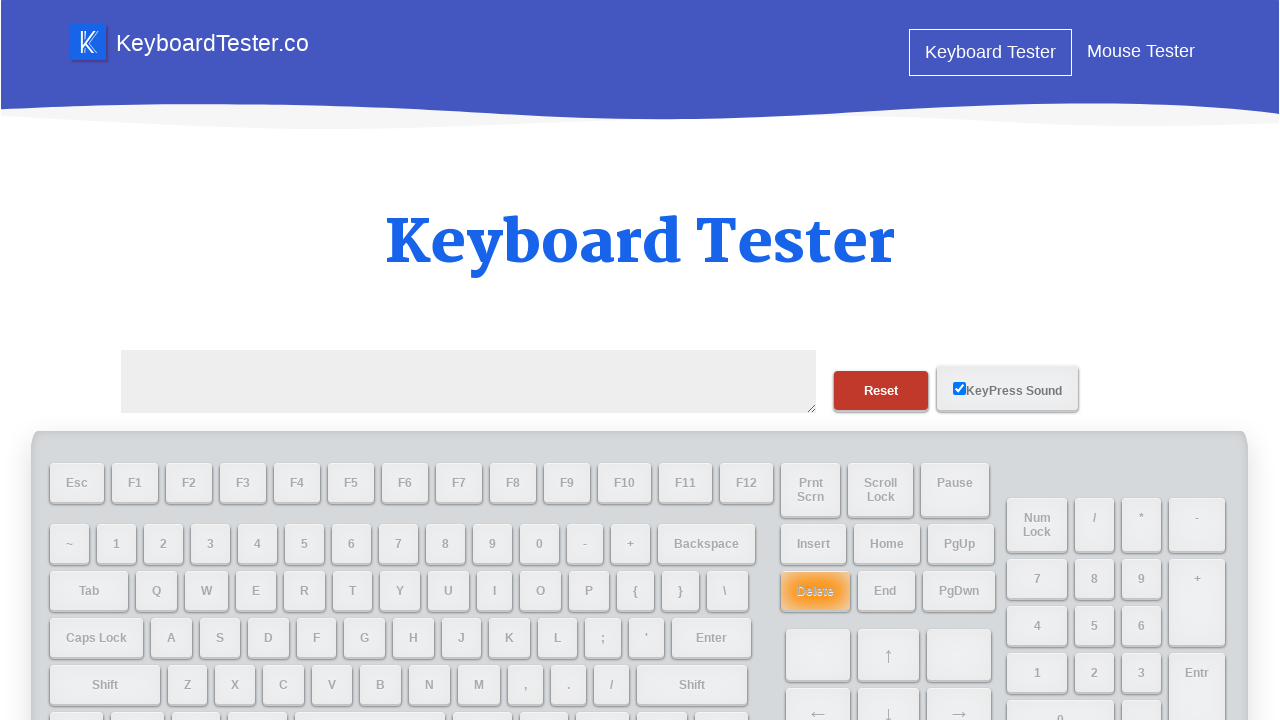

Typed letter 'm' into test area on #testarea
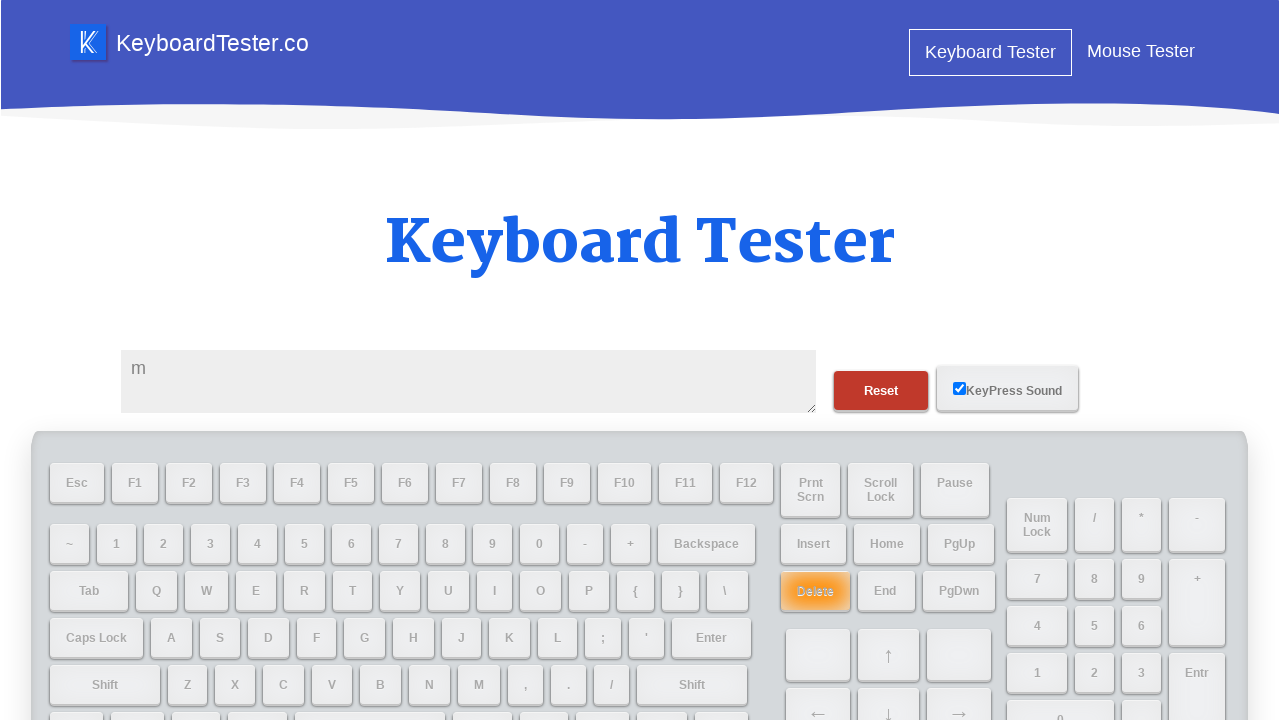

Cleared test area before typing letter 'n' on #testarea
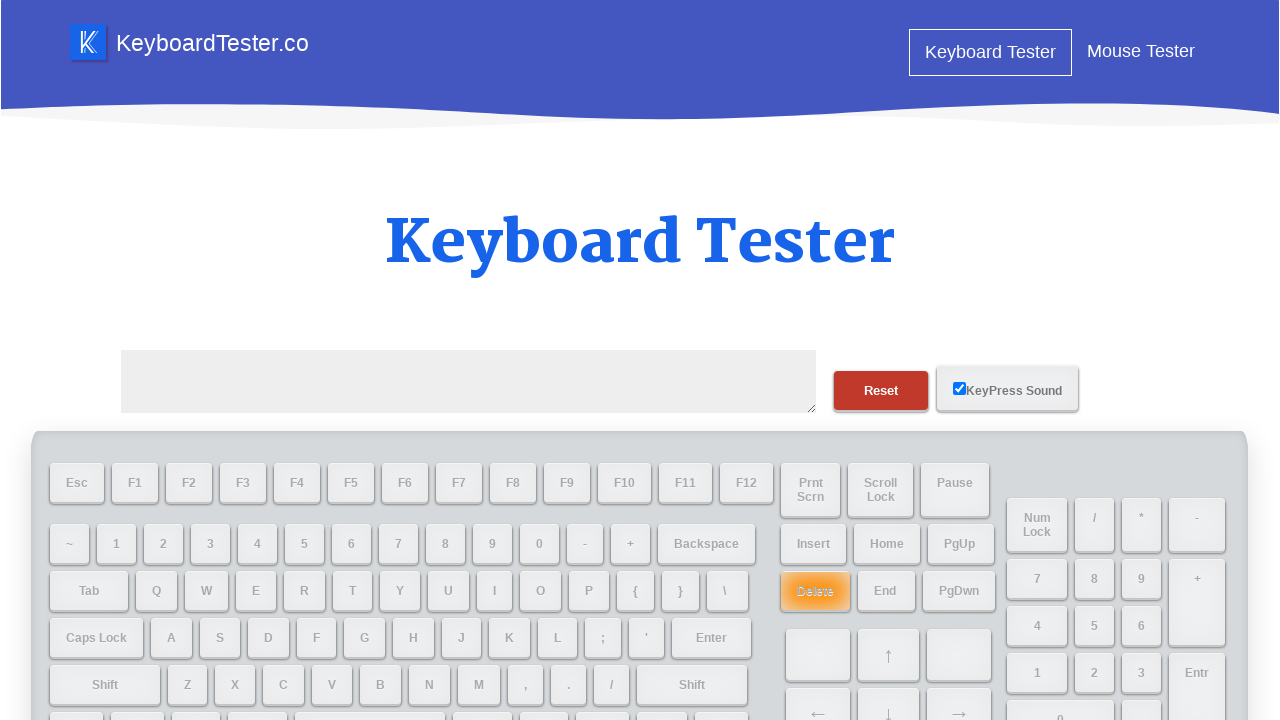

Typed letter 'n' into test area on #testarea
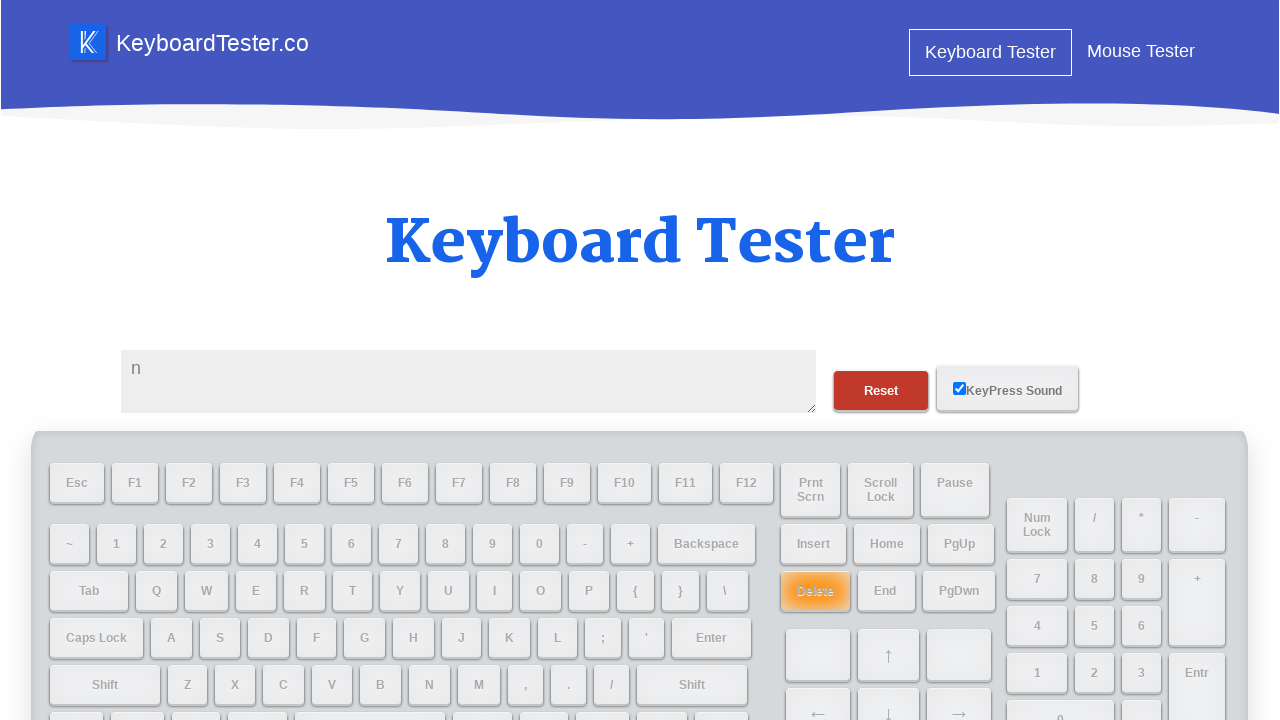

Cleared test area before typing letter 'o' on #testarea
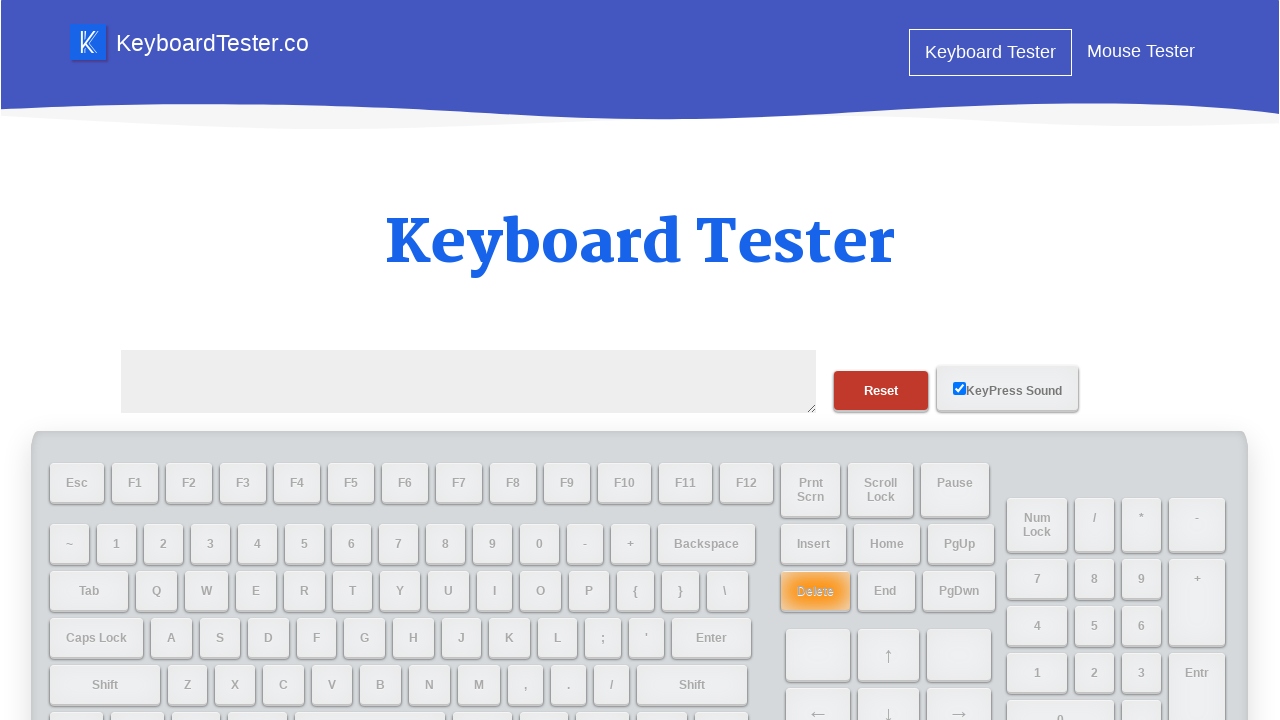

Typed letter 'o' into test area on #testarea
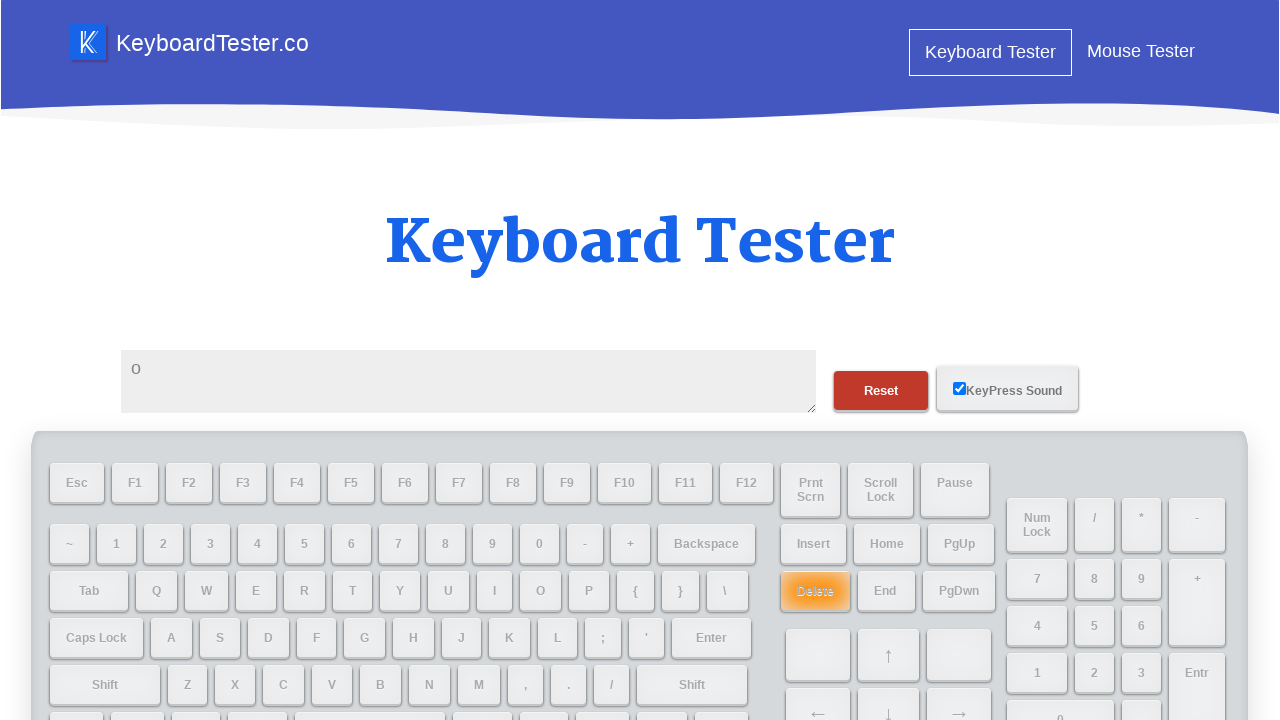

Cleared test area before typing letter 'p' on #testarea
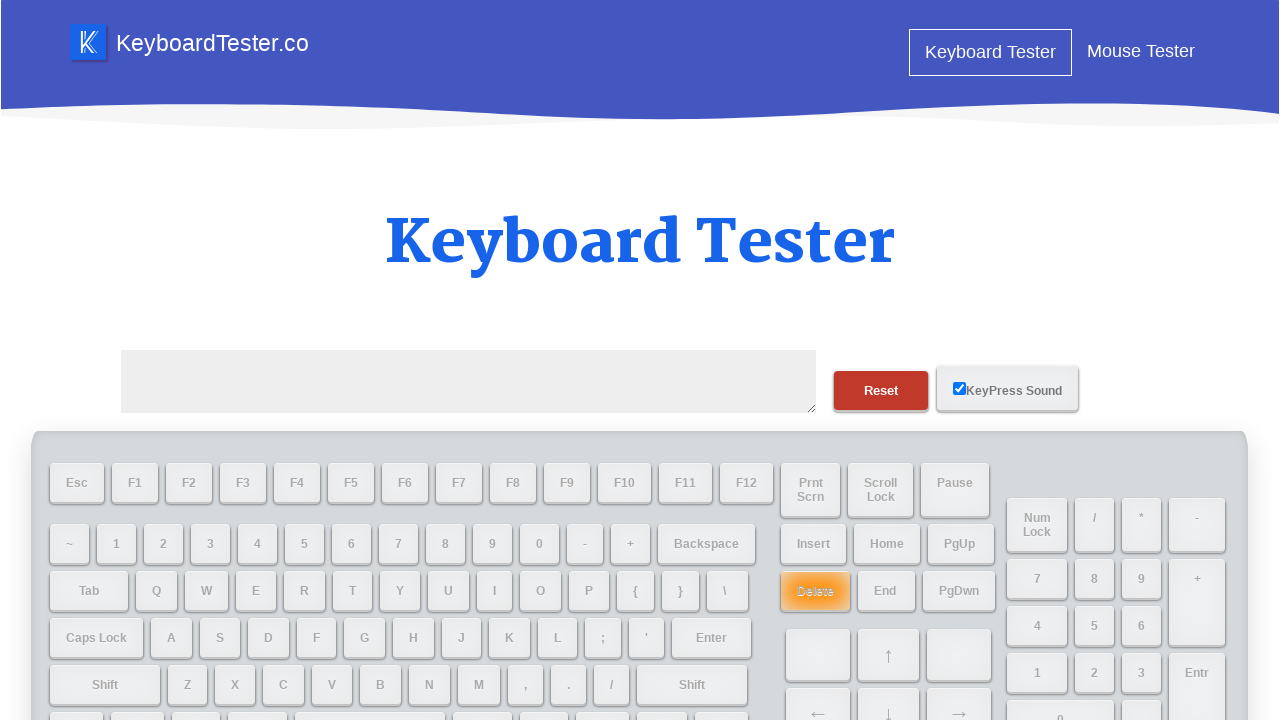

Typed letter 'p' into test area on #testarea
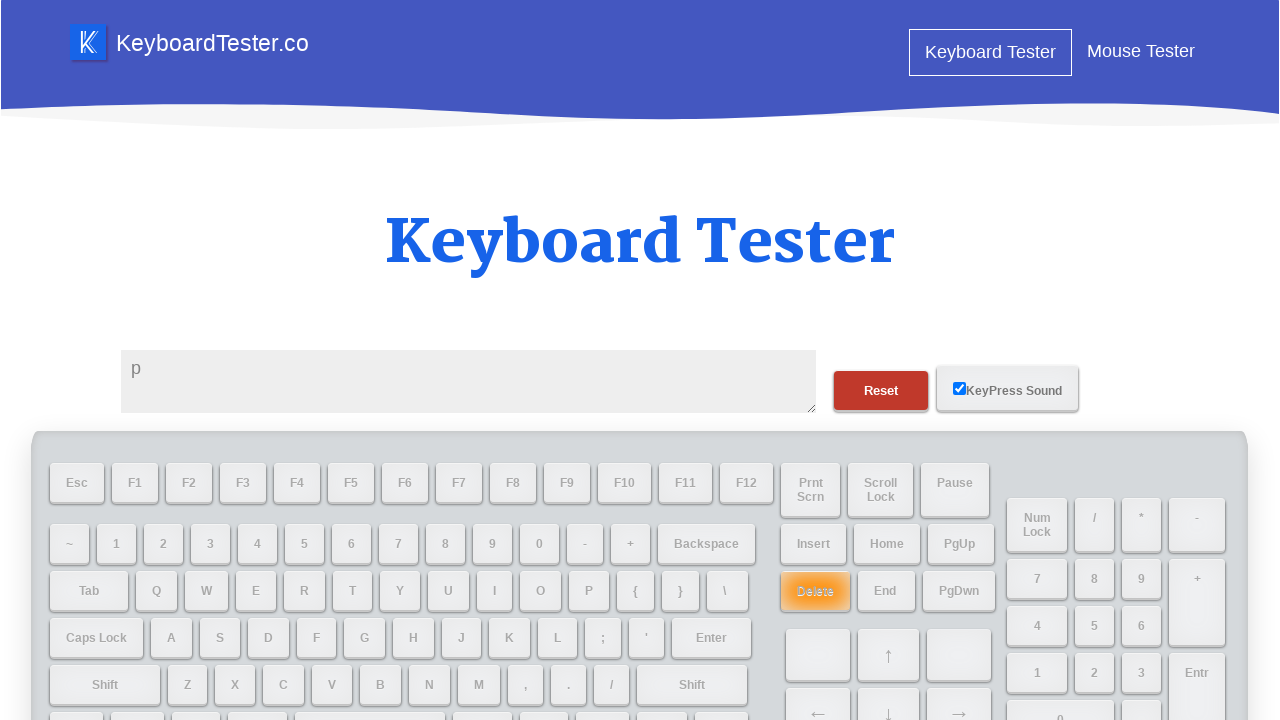

Cleared test area before typing letter 'q' on #testarea
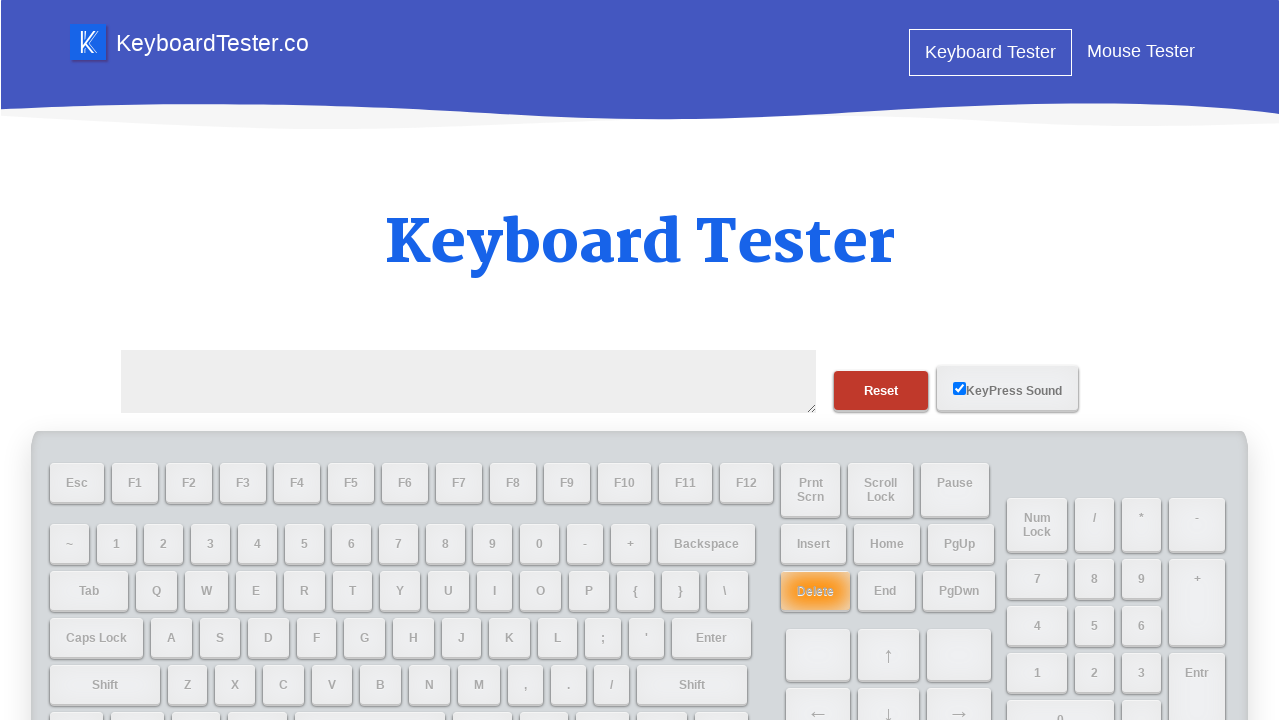

Typed letter 'q' into test area on #testarea
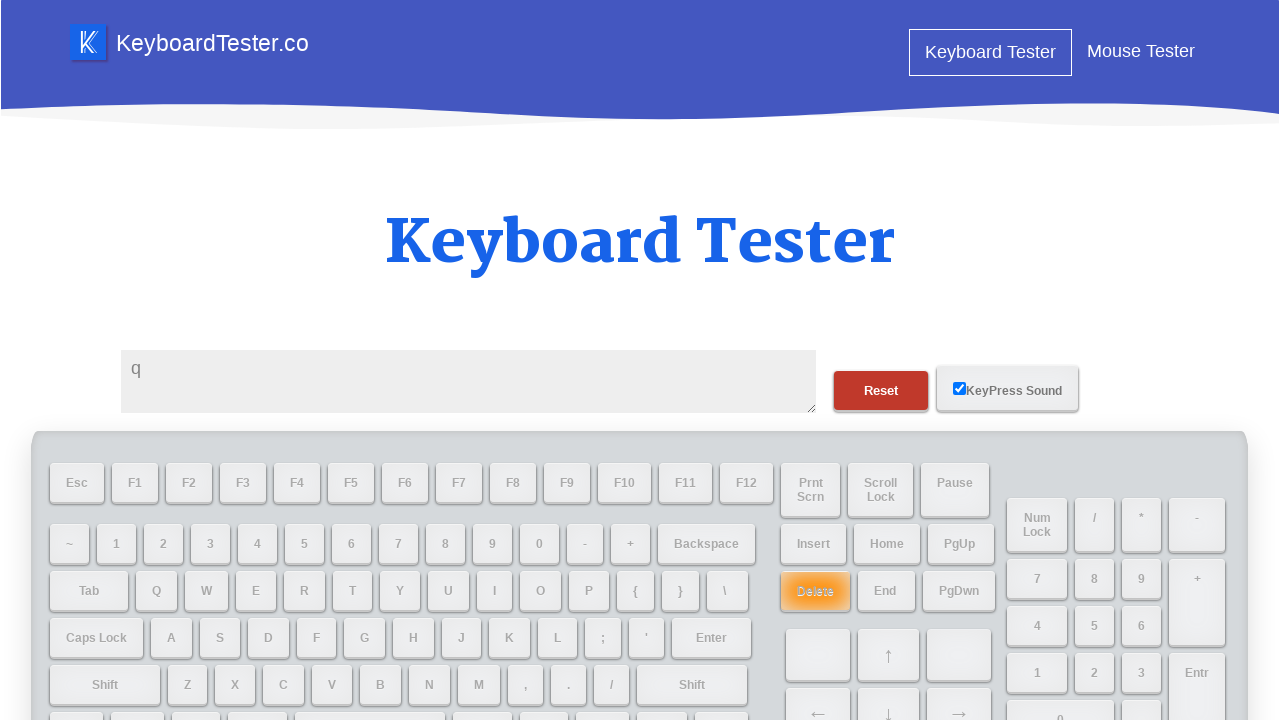

Cleared test area before typing letter 'r' on #testarea
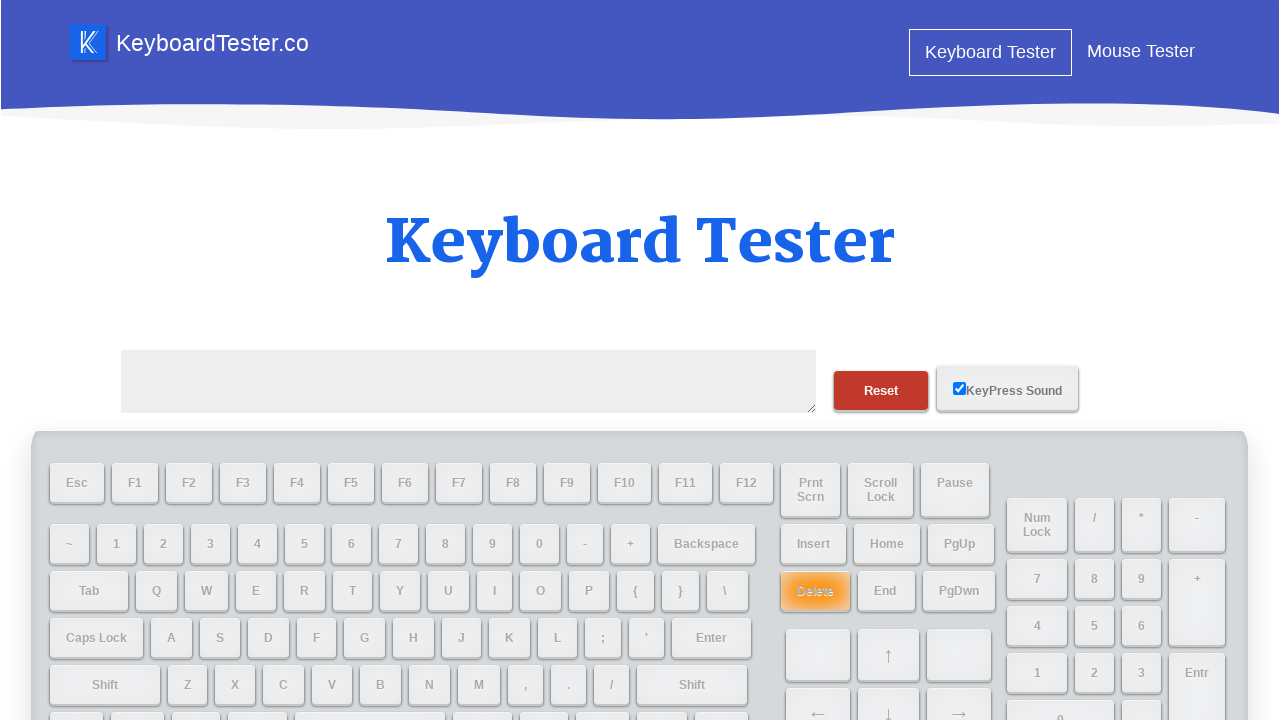

Typed letter 'r' into test area on #testarea
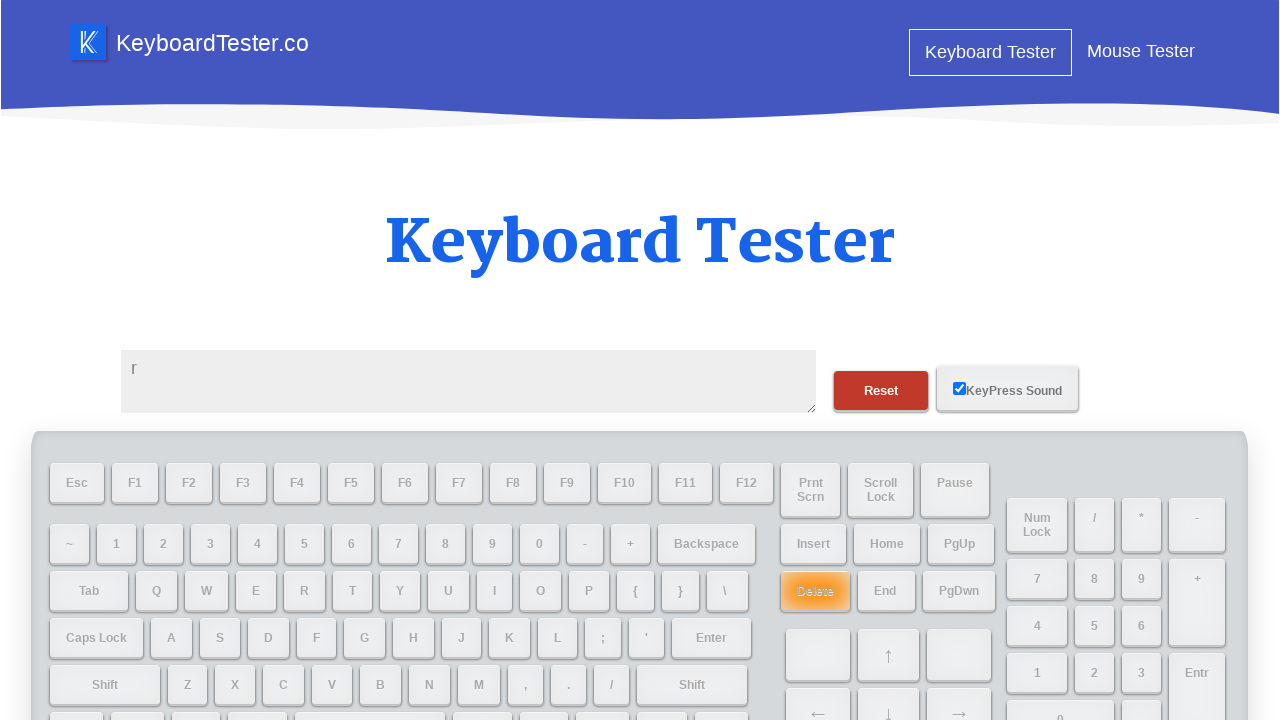

Cleared test area before typing letter 's' on #testarea
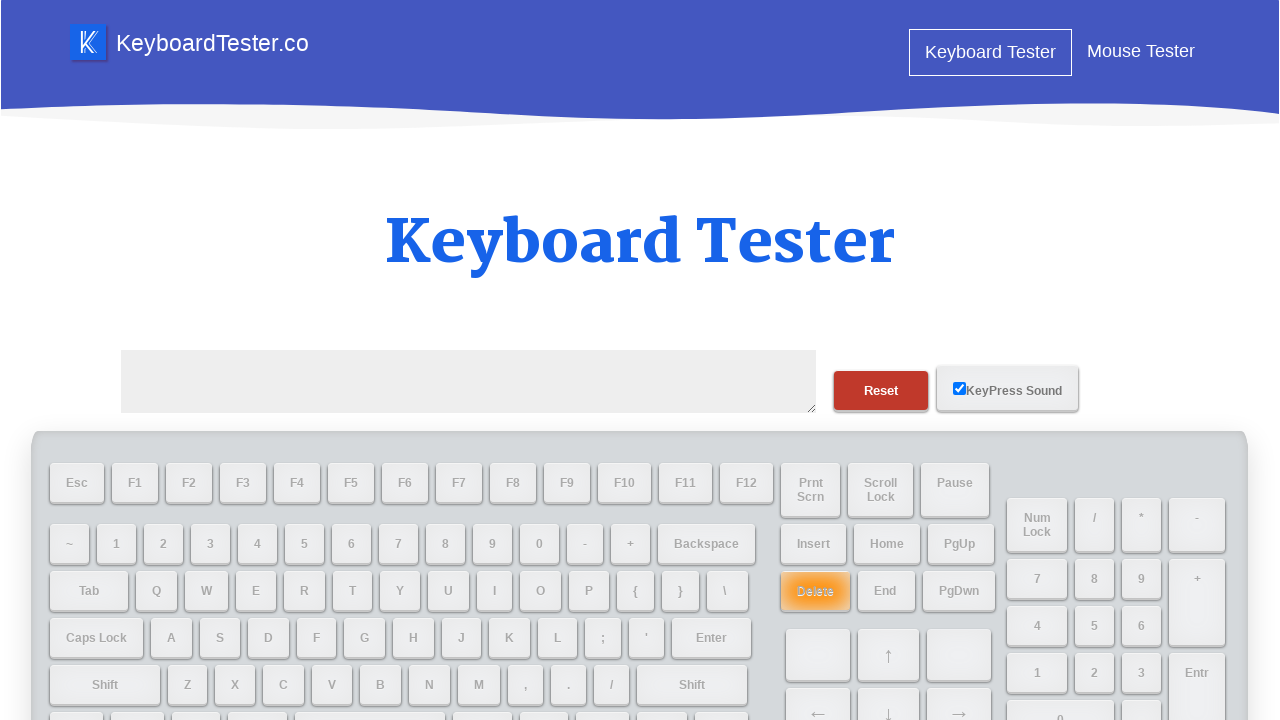

Typed letter 's' into test area on #testarea
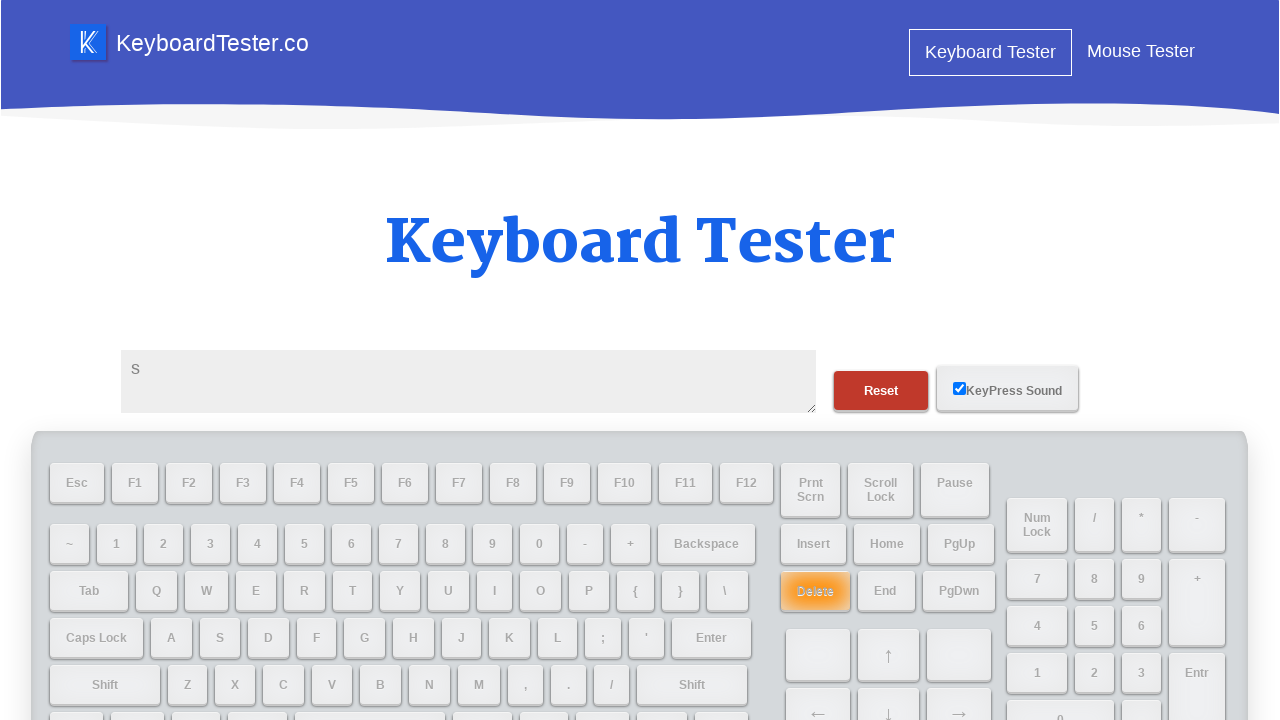

Cleared test area before typing letter 't' on #testarea
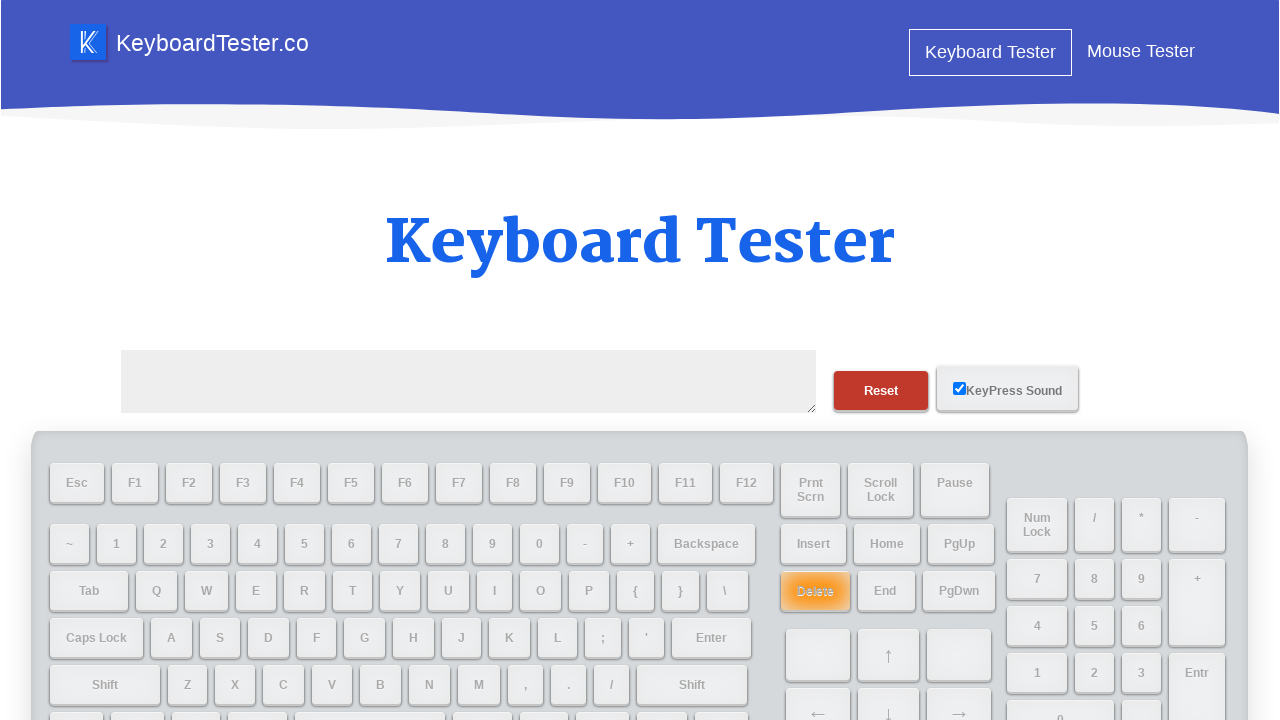

Typed letter 't' into test area on #testarea
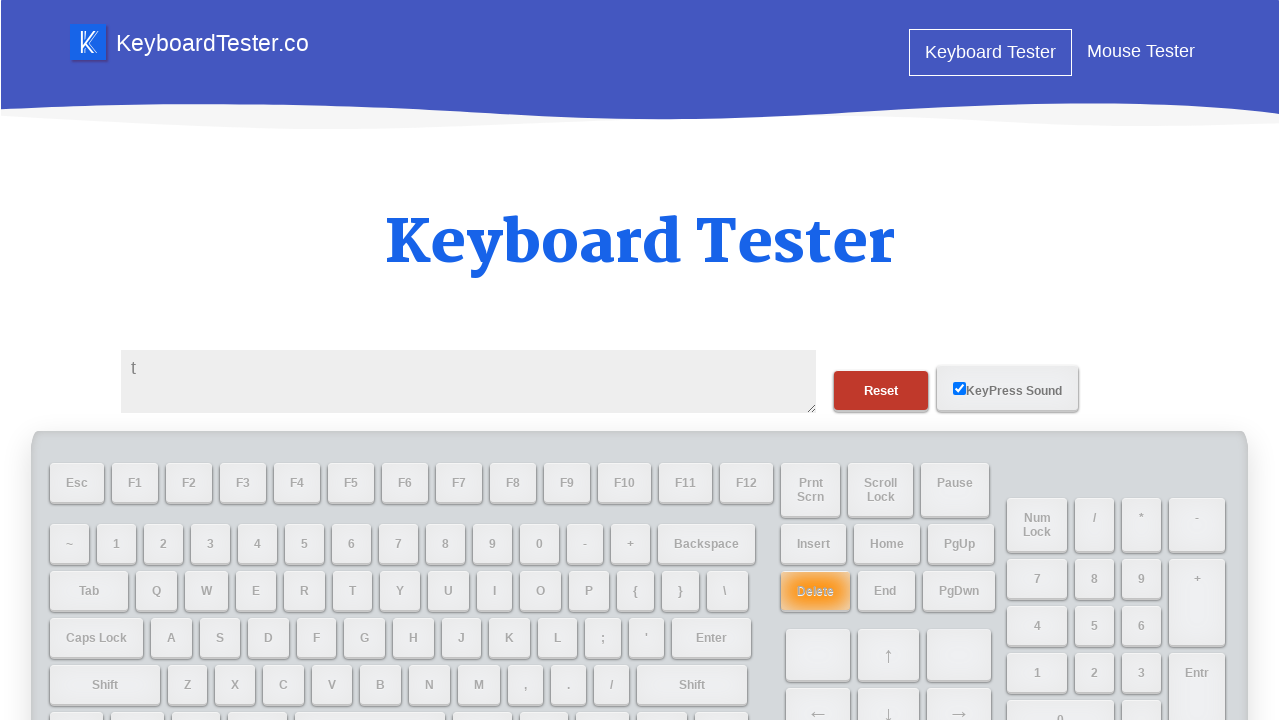

Cleared test area before typing letter 'u' on #testarea
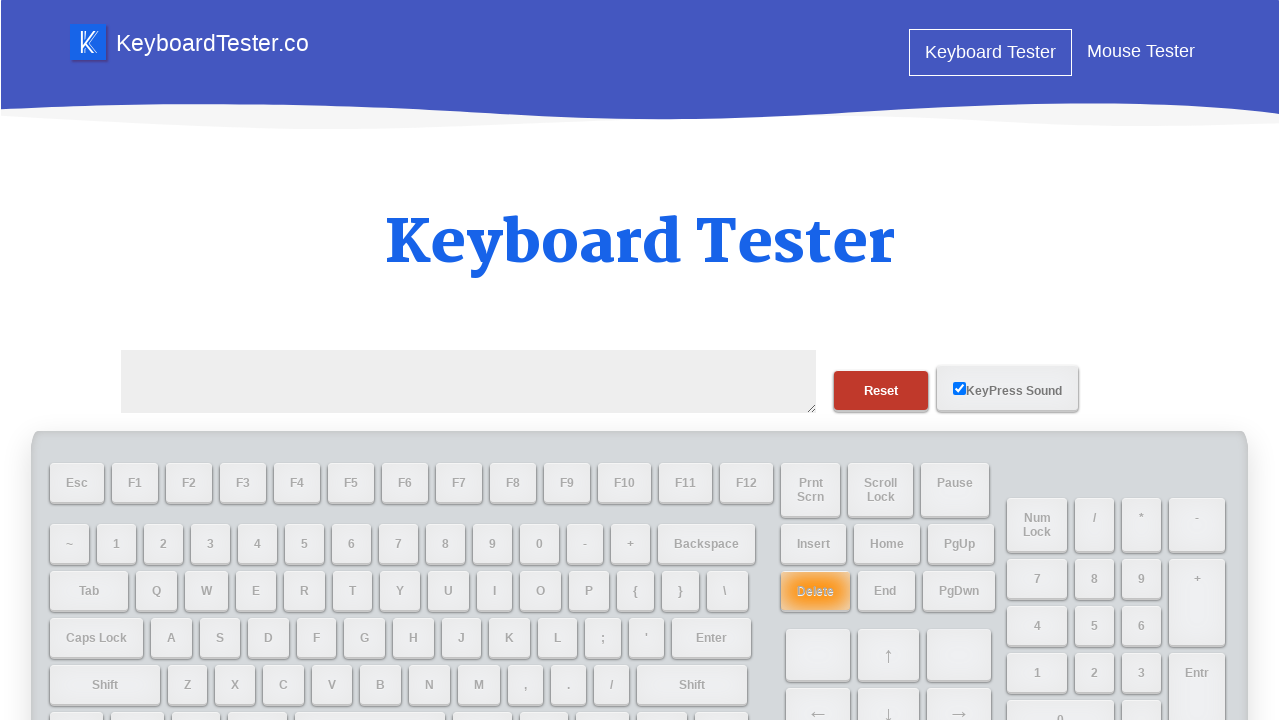

Typed letter 'u' into test area on #testarea
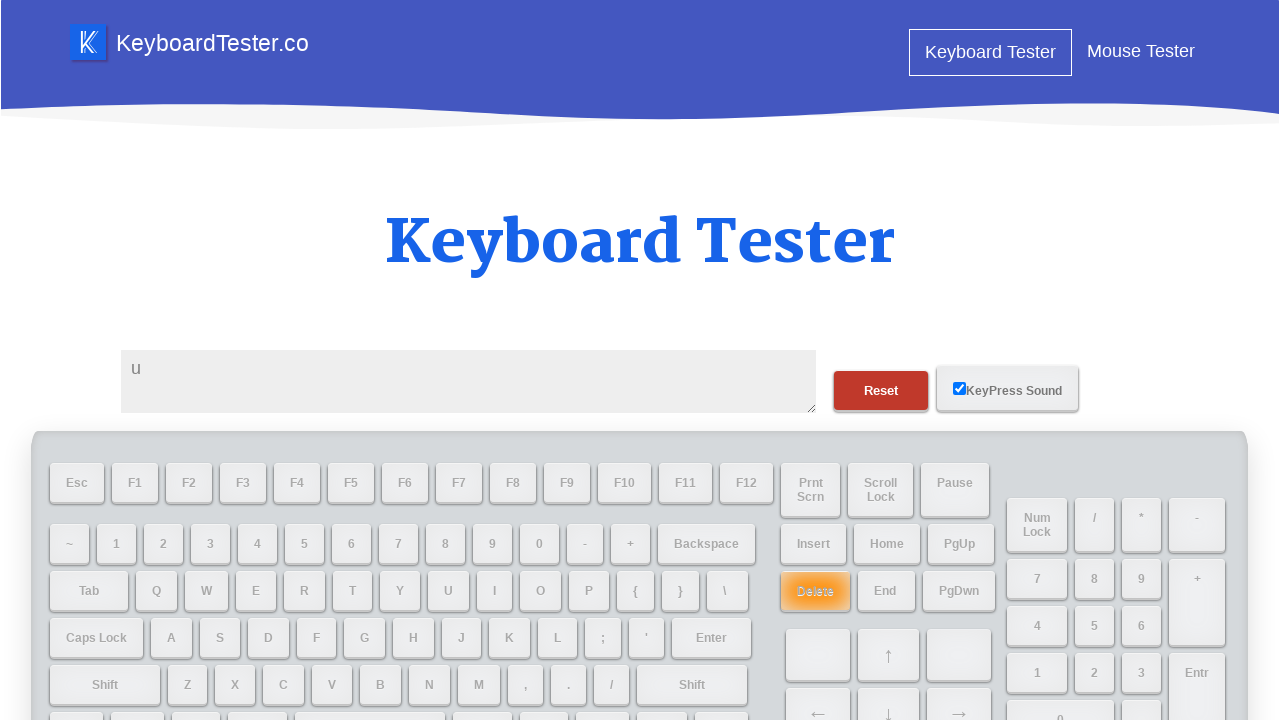

Cleared test area before typing letter 'v' on #testarea
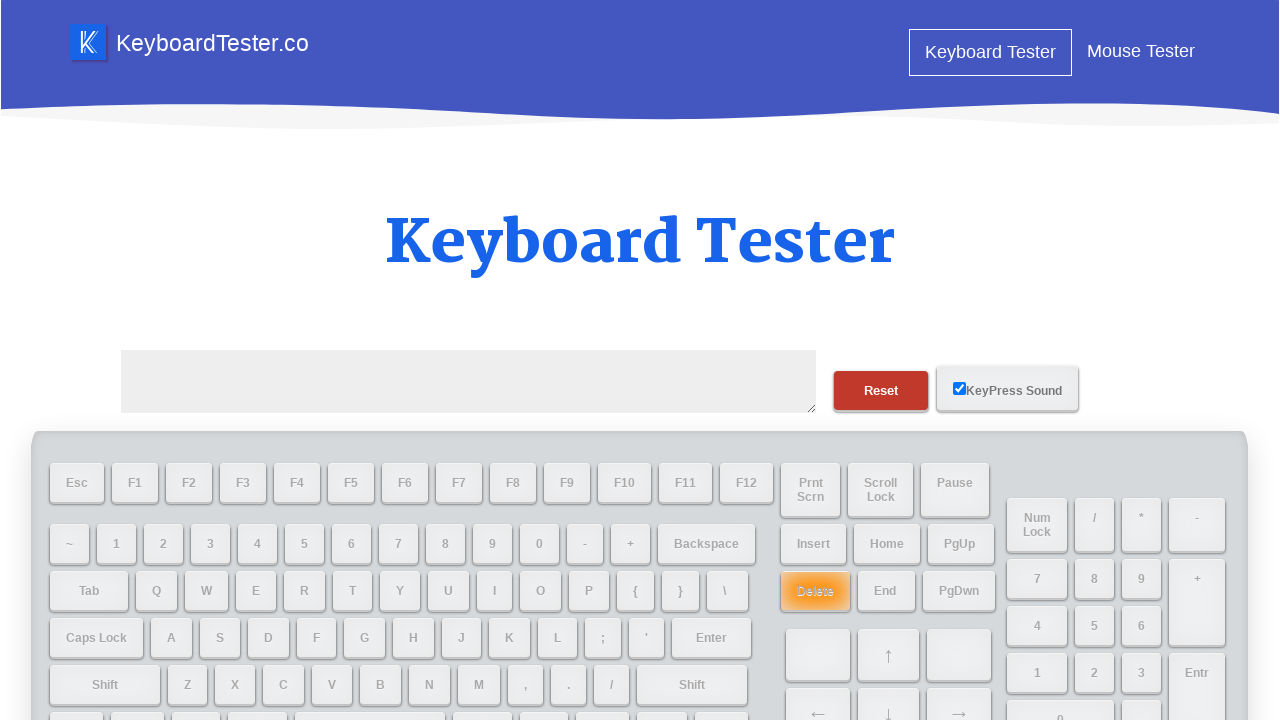

Typed letter 'v' into test area on #testarea
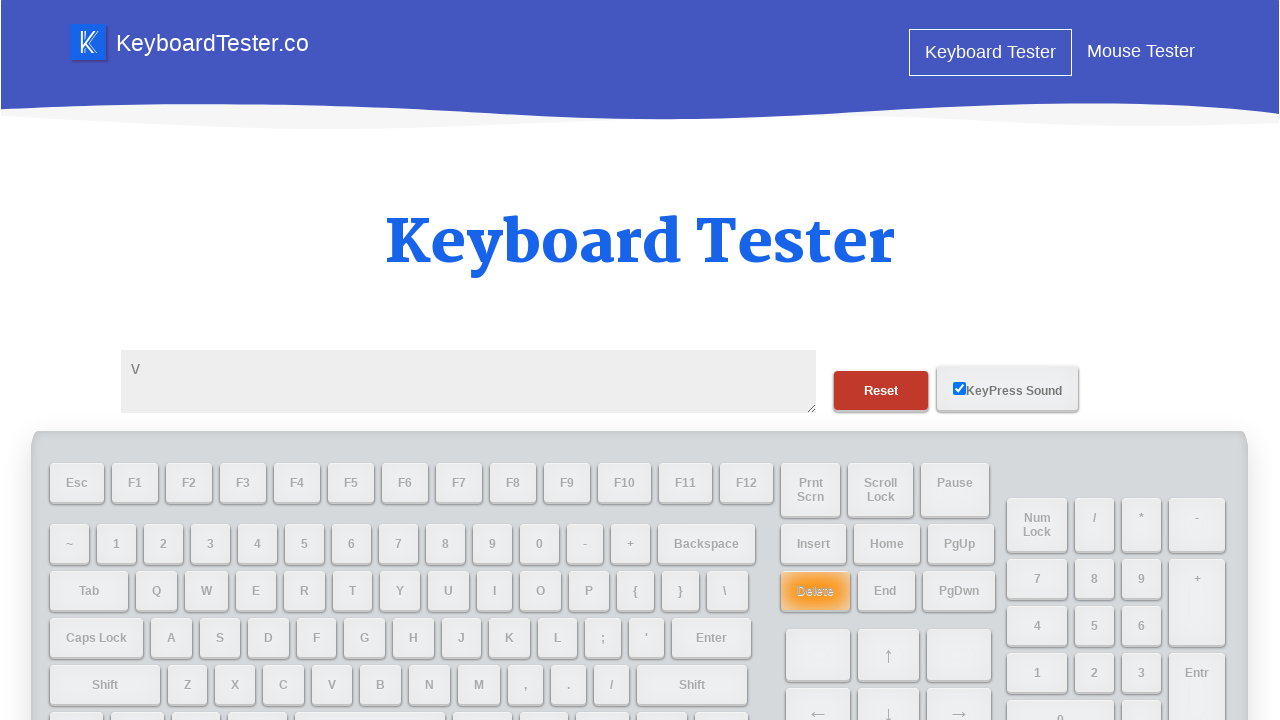

Cleared test area before typing letter 'w' on #testarea
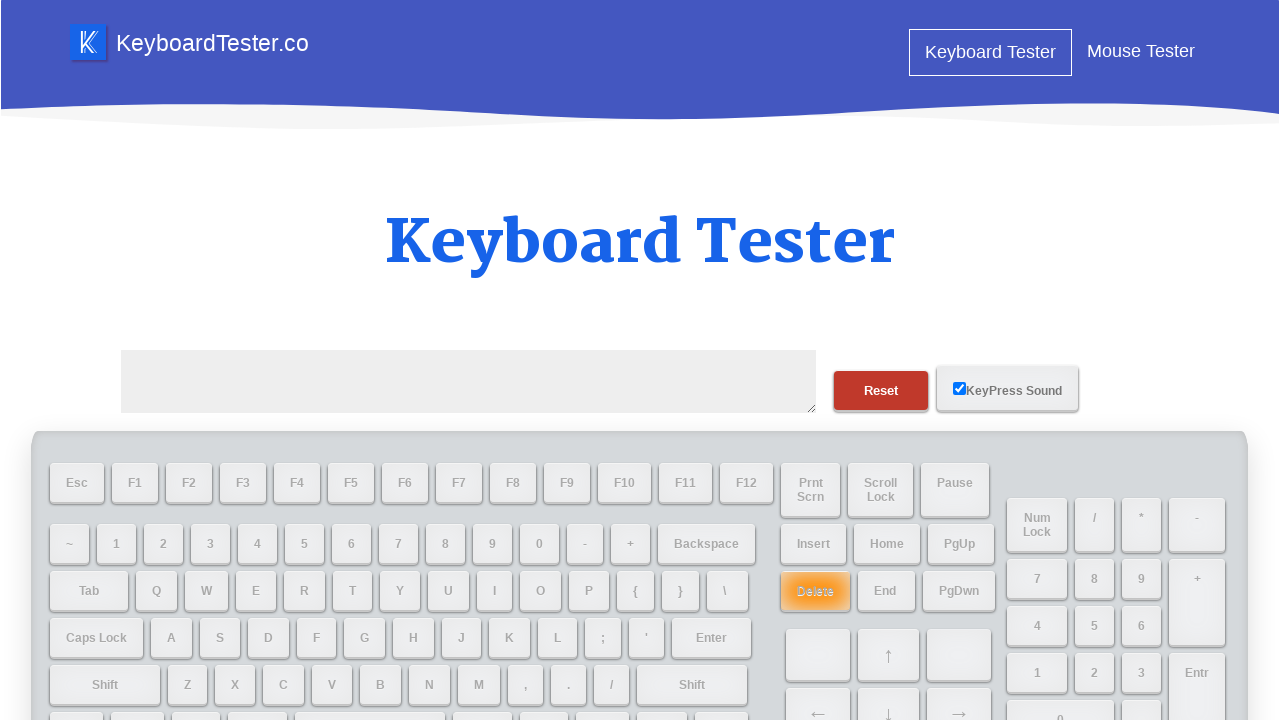

Typed letter 'w' into test area on #testarea
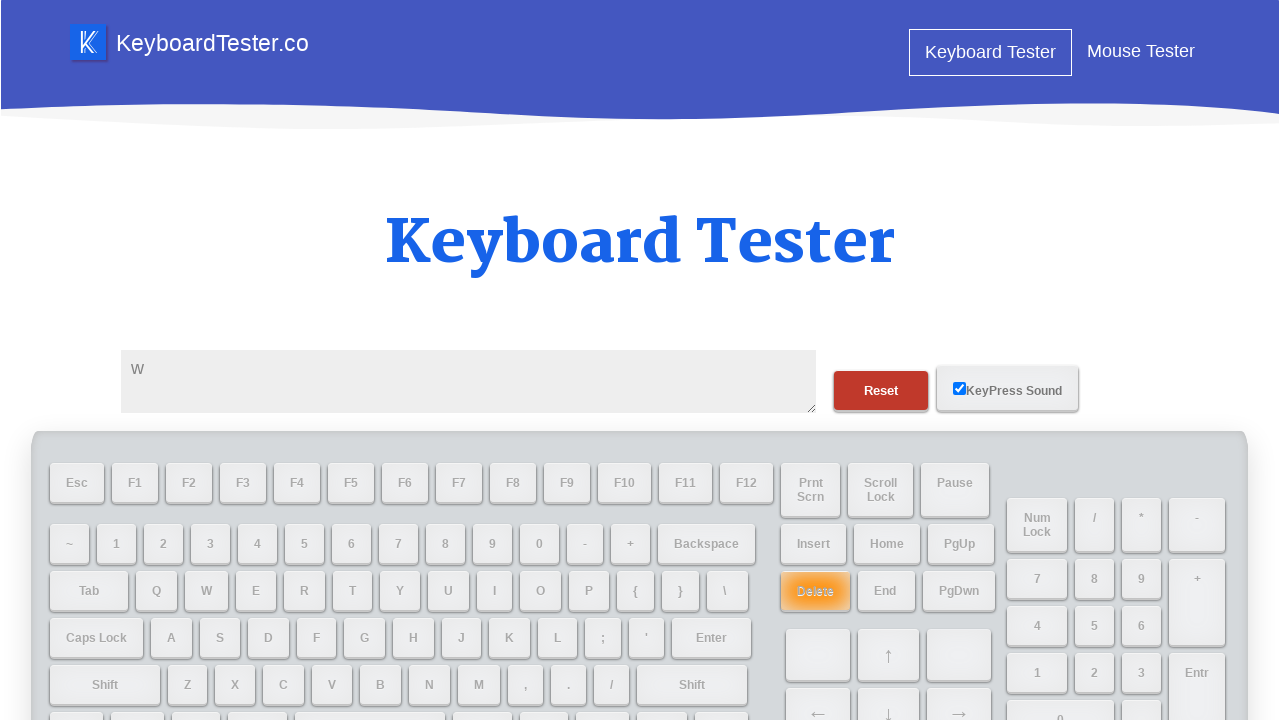

Cleared test area before typing letter 'x' on #testarea
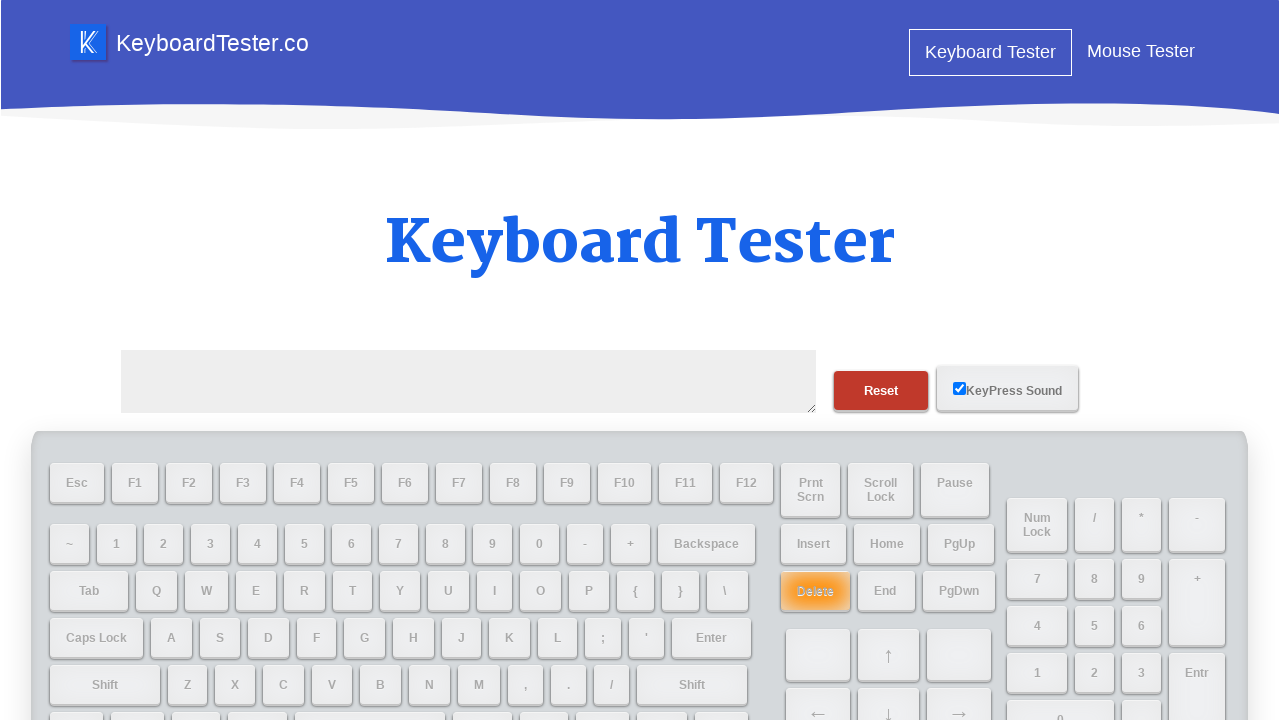

Typed letter 'x' into test area on #testarea
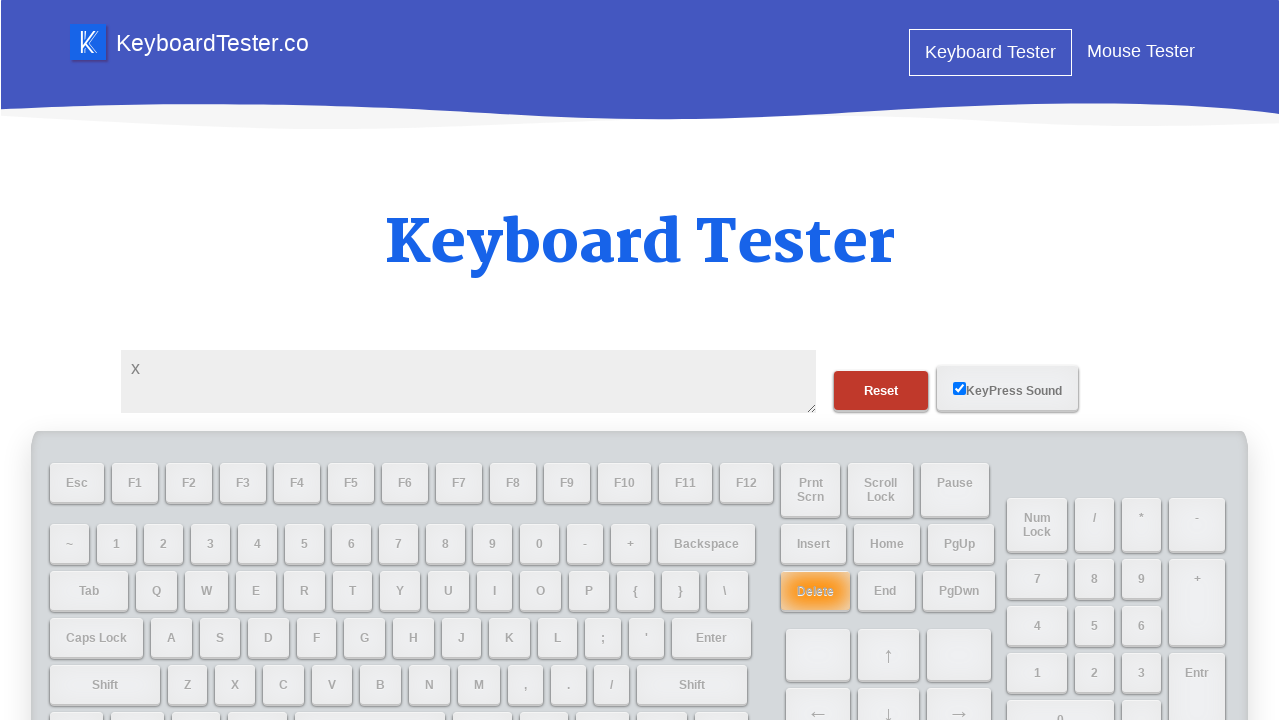

Cleared test area before typing letter 'y' on #testarea
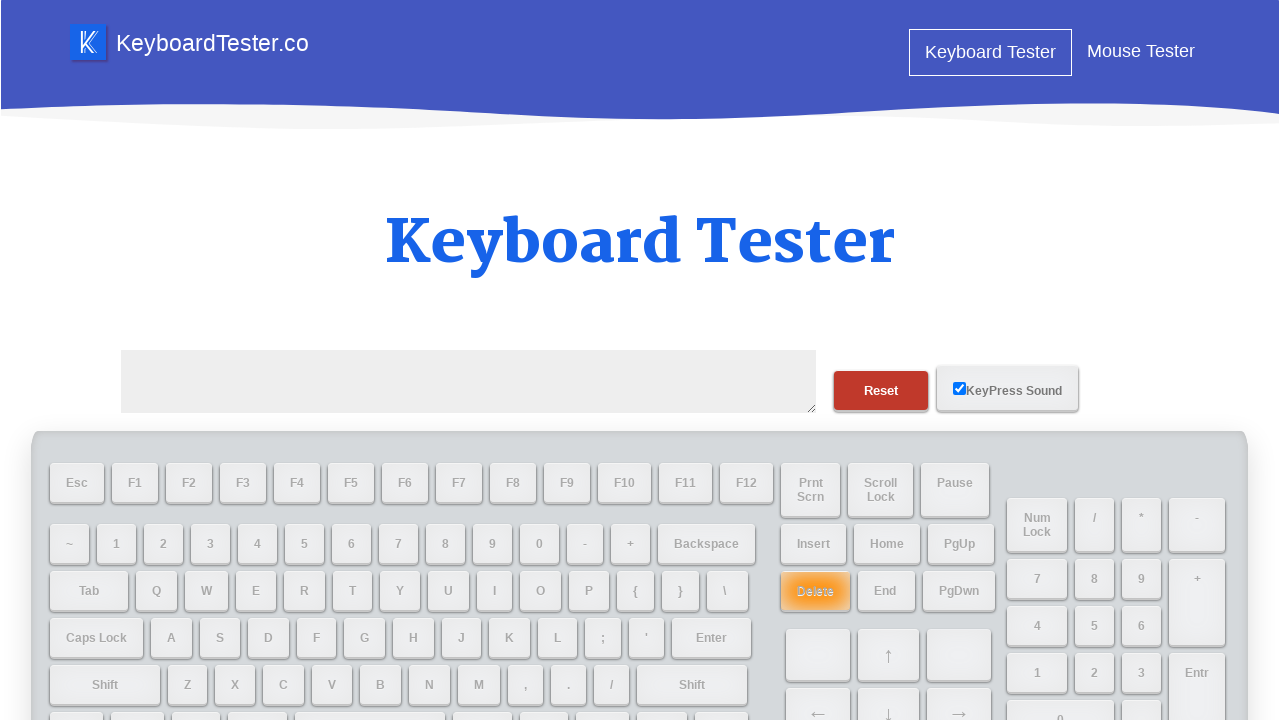

Typed letter 'y' into test area on #testarea
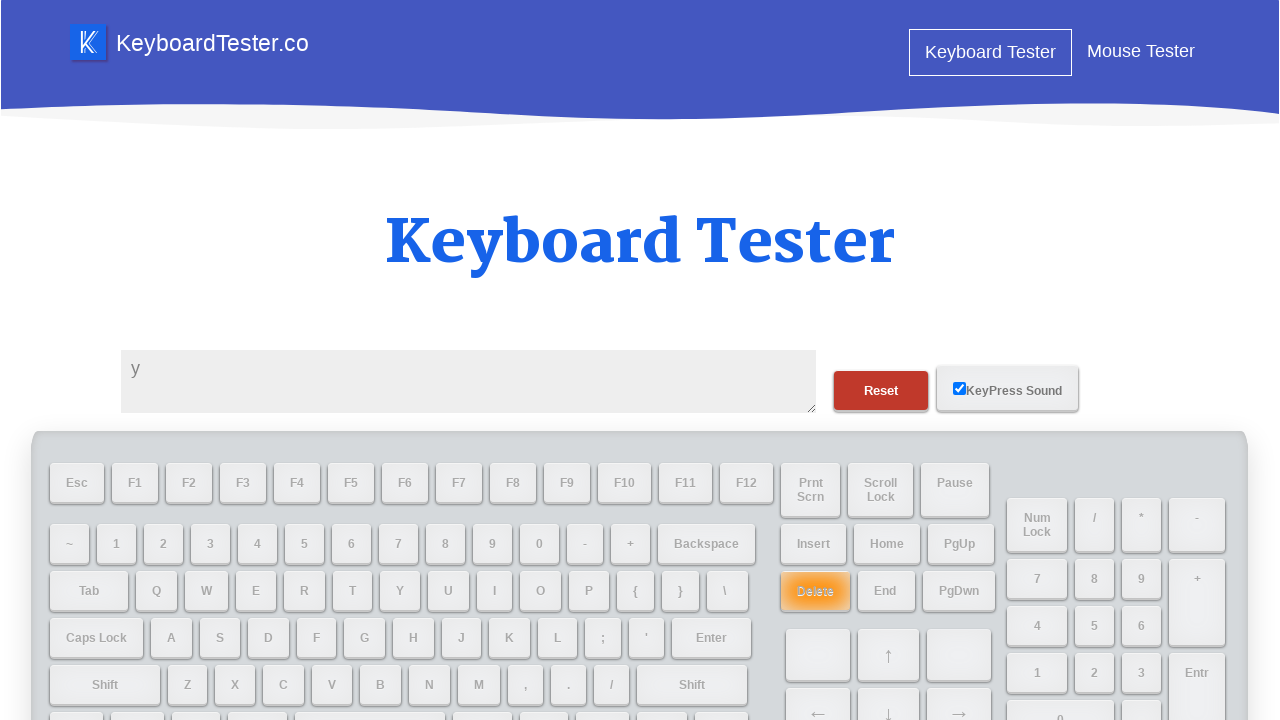

Cleared test area before typing letter 'z' on #testarea
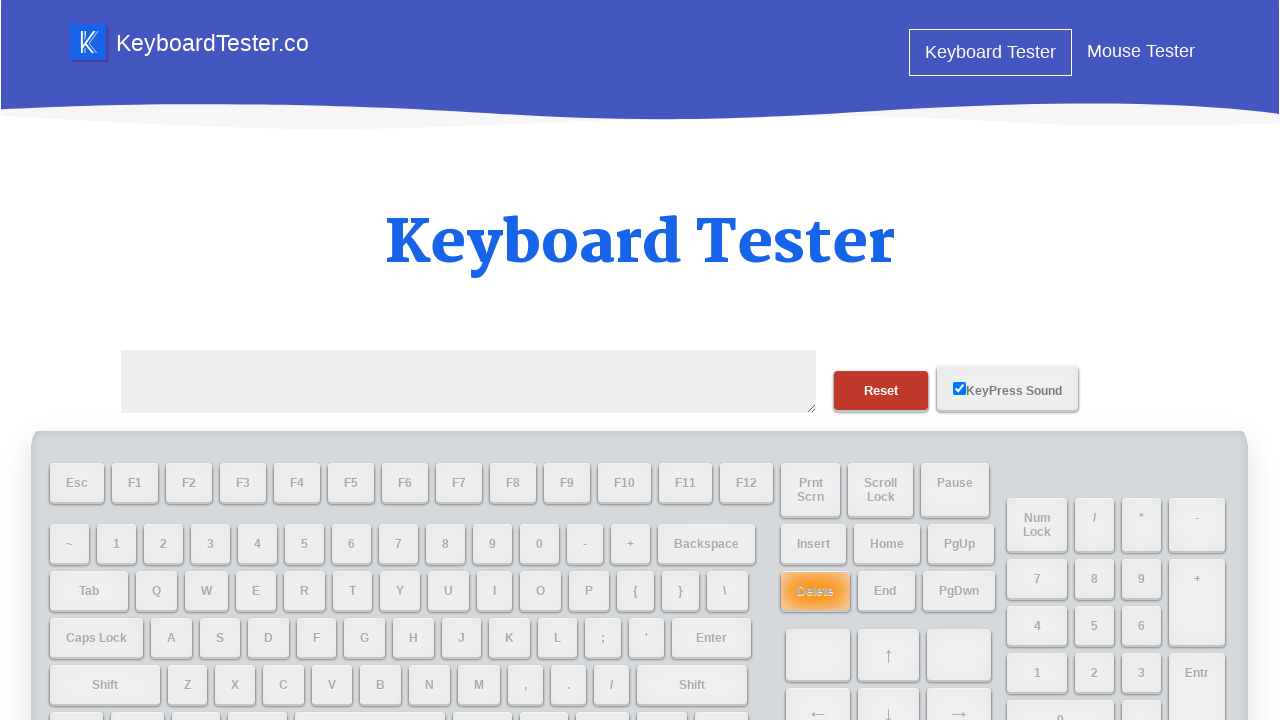

Typed letter 'z' into test area on #testarea
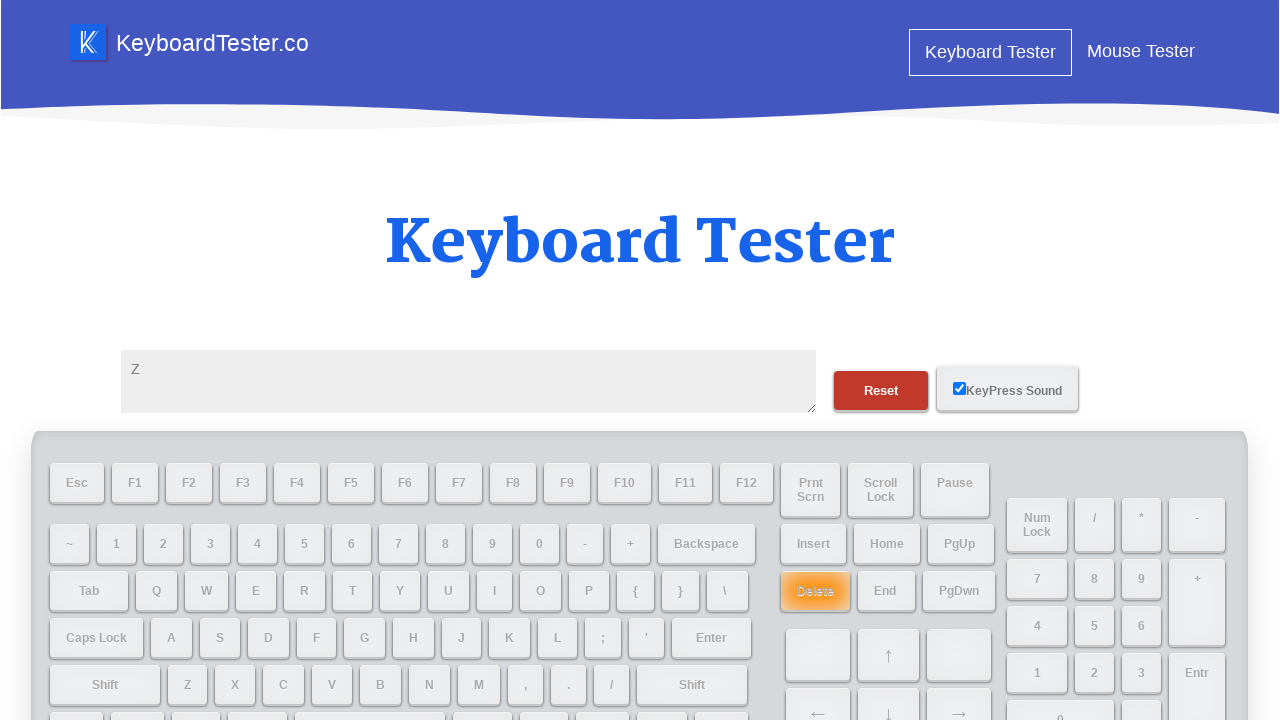

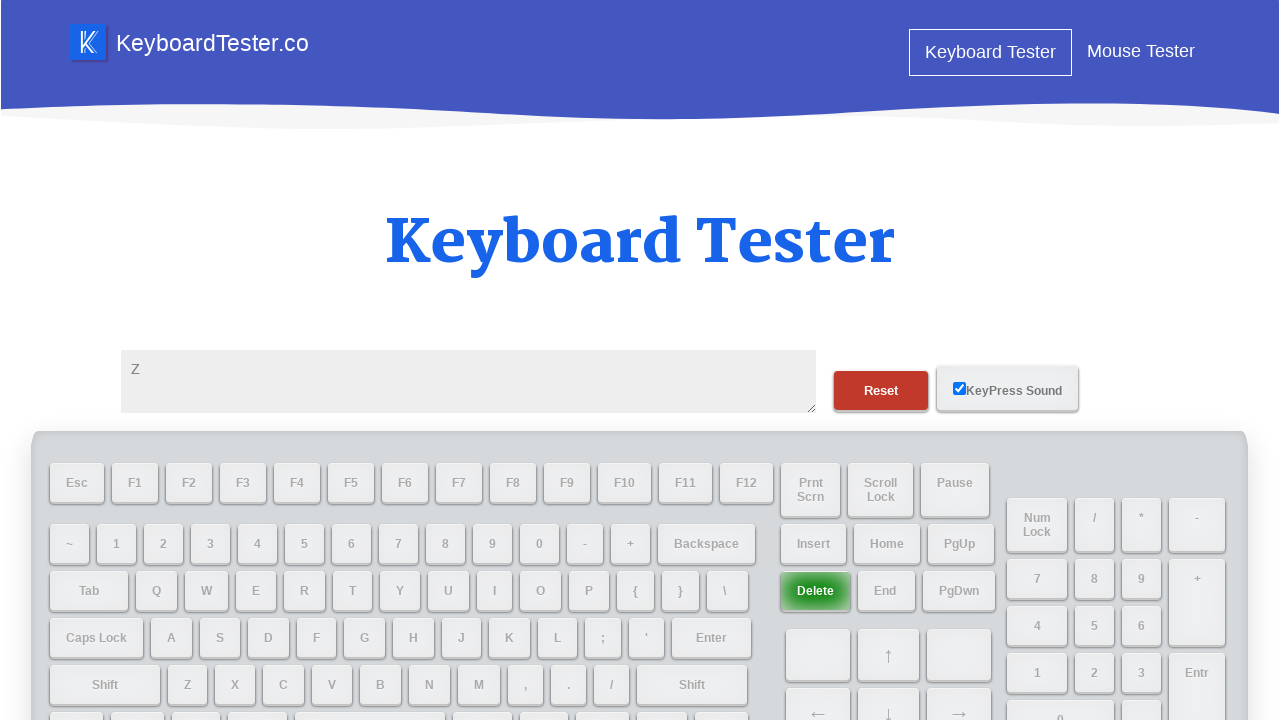